Tests infinite scroll functionality on a Swiss phone directory search results page by repeatedly scrolling to the bottom to load more results.

Starting URL: https://tel.search.ch/?wo=bern&private=1

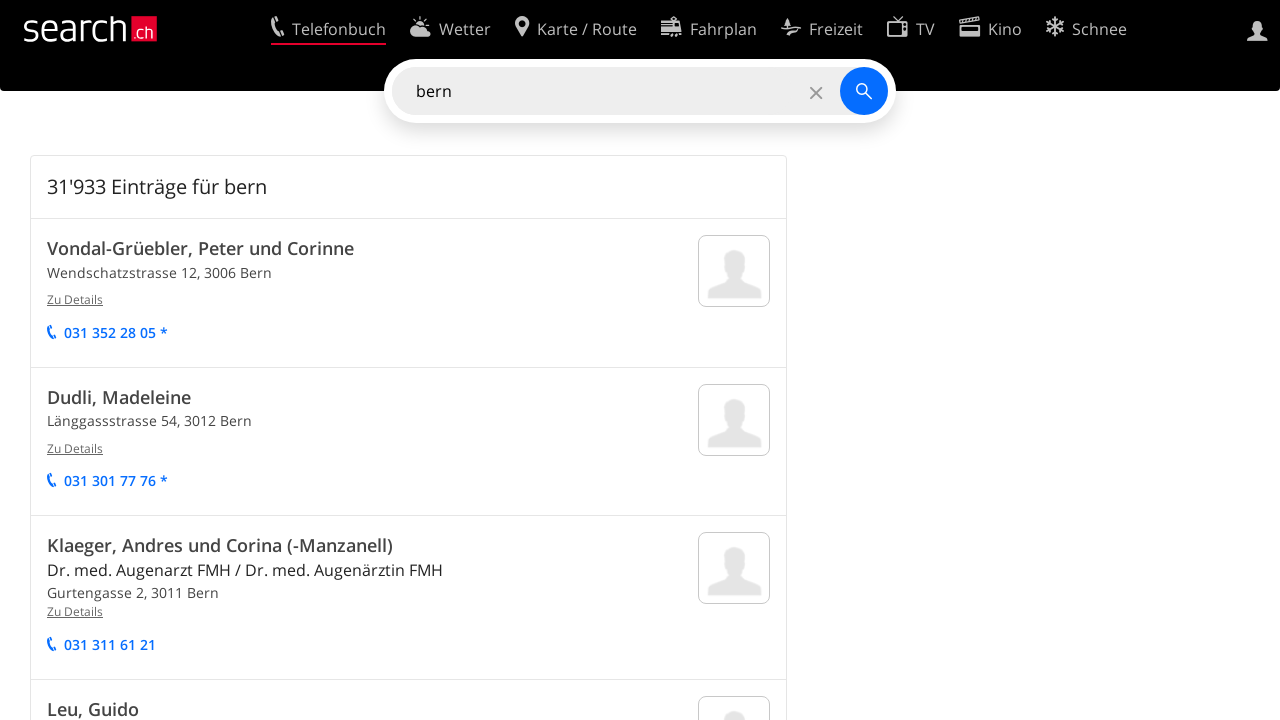

Scrolled to bottom of page (iteration 1/20)
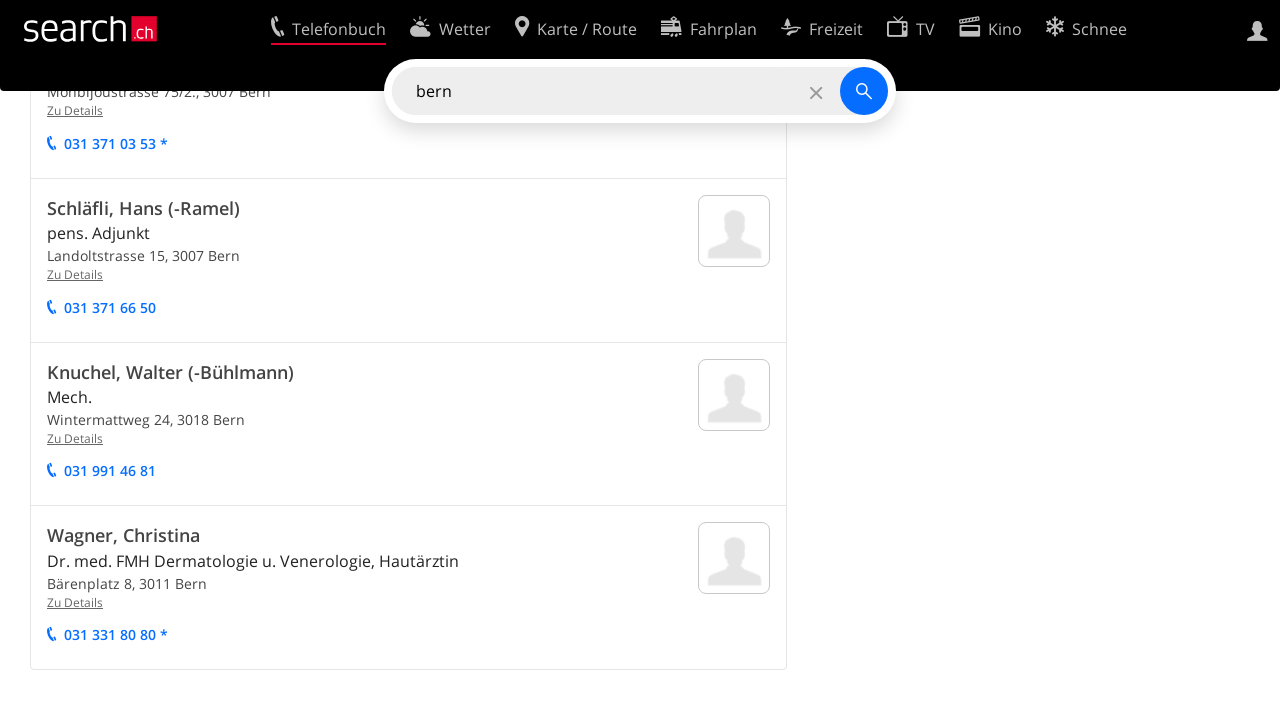

Waited 1 second for new content to load (iteration 1/20)
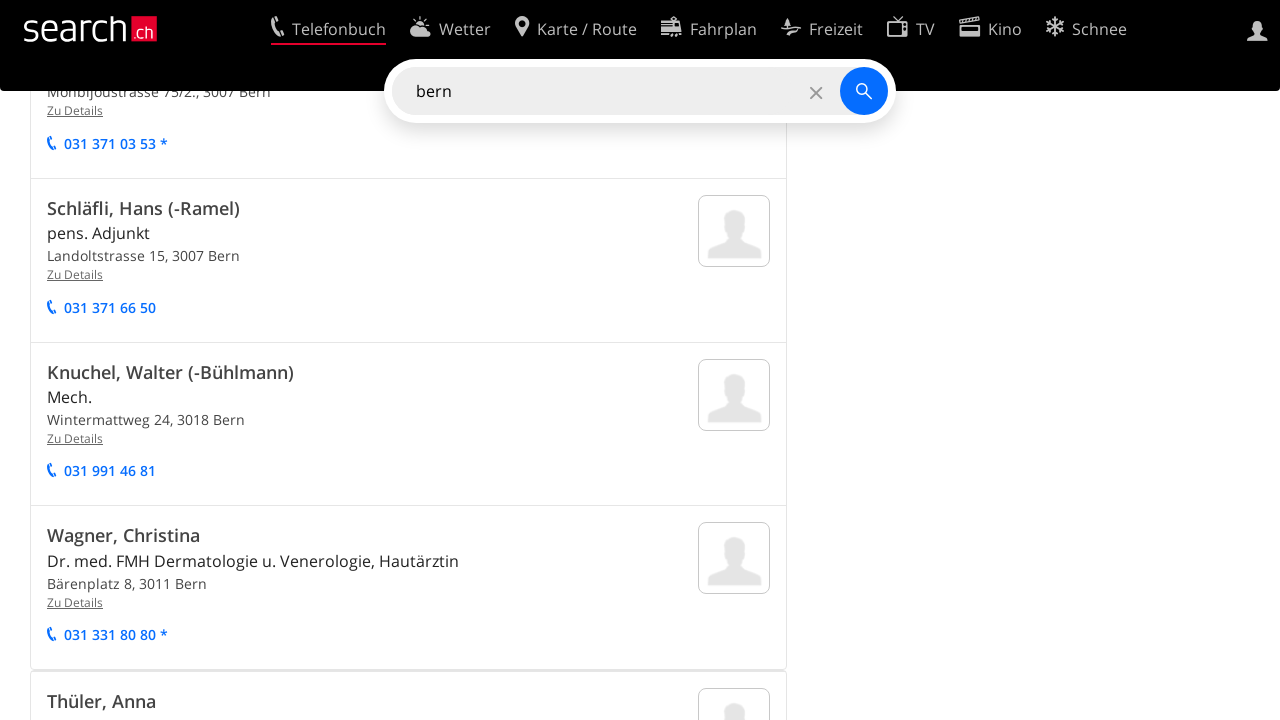

Scrolled to bottom of page (iteration 2/20)
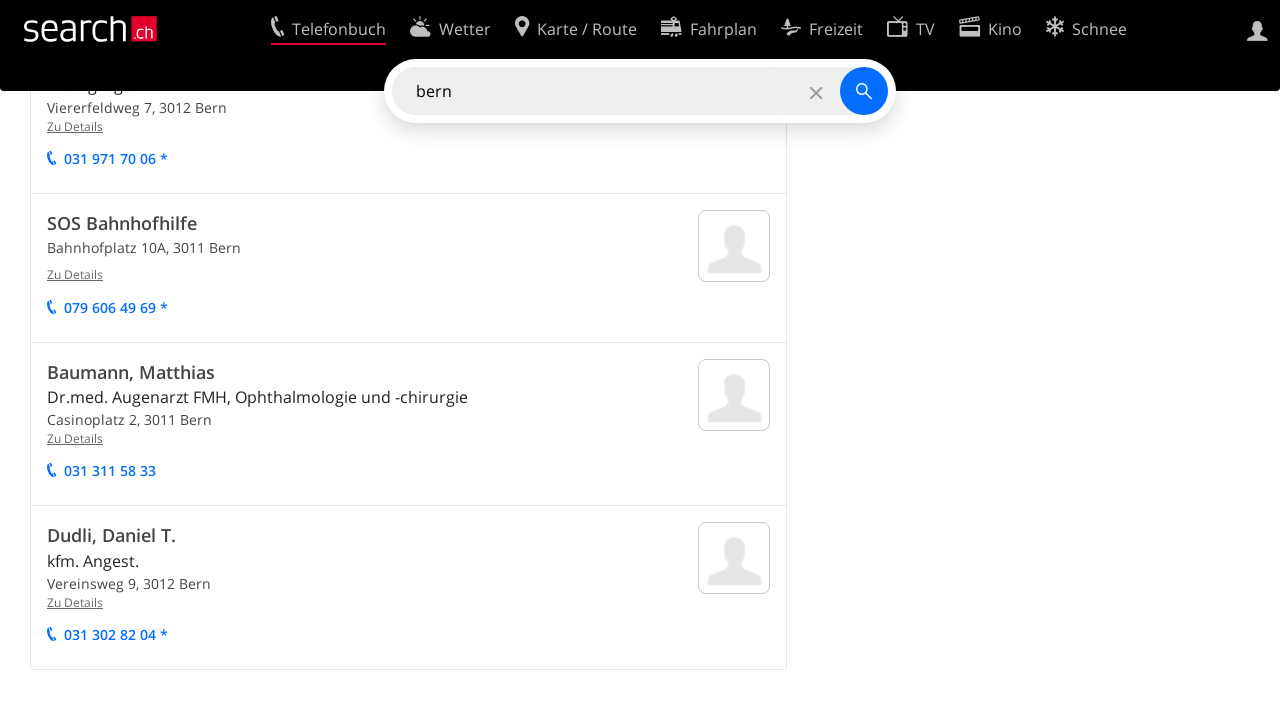

Waited 1 second for new content to load (iteration 2/20)
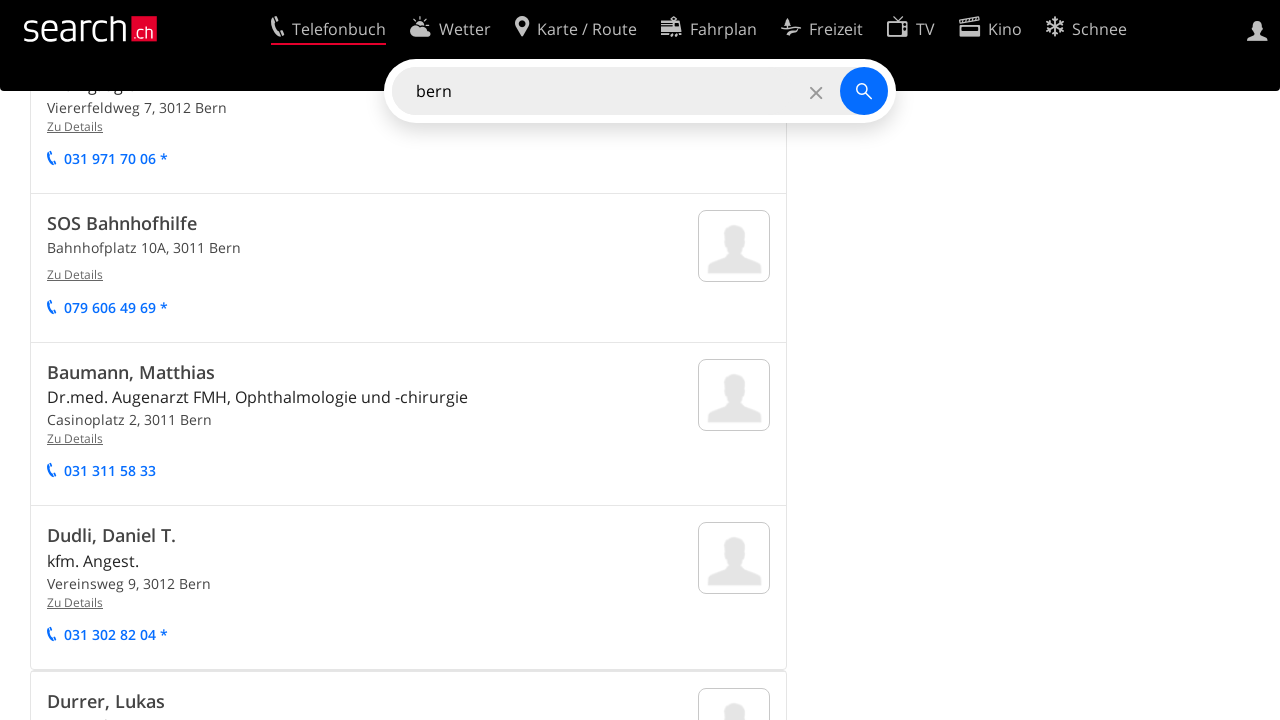

Scrolled to bottom of page (iteration 3/20)
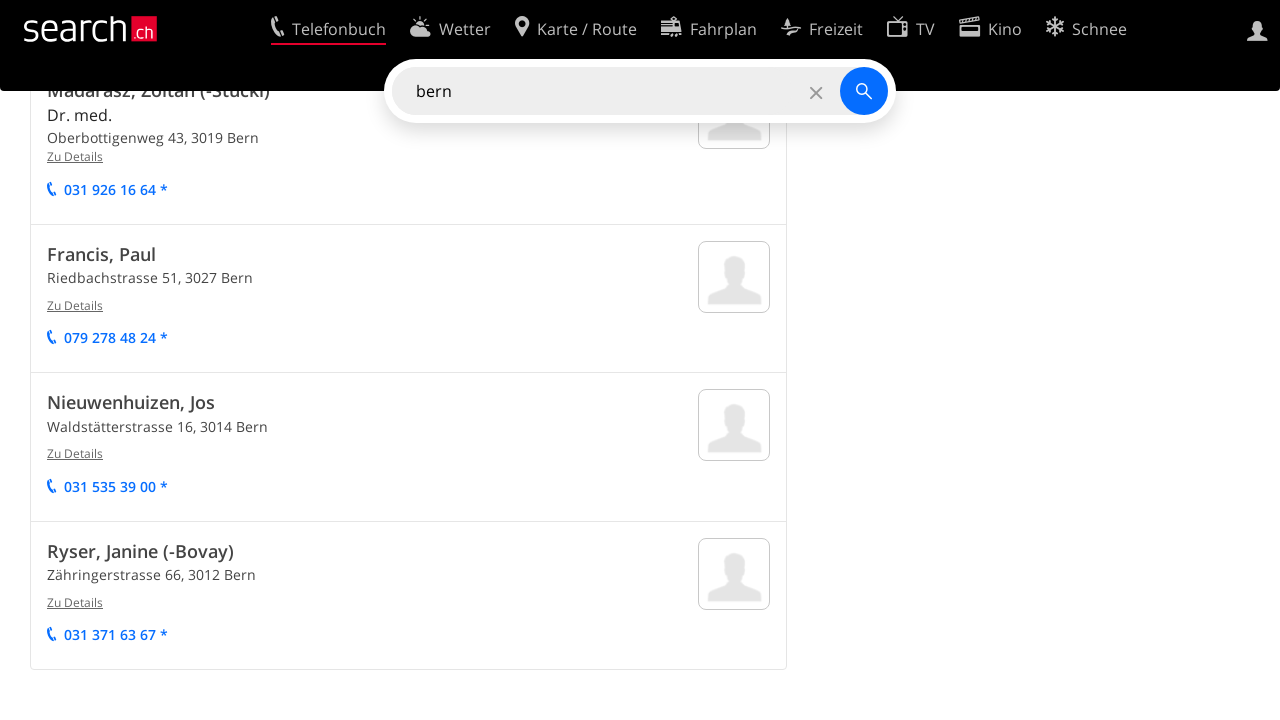

Waited 1 second for new content to load (iteration 3/20)
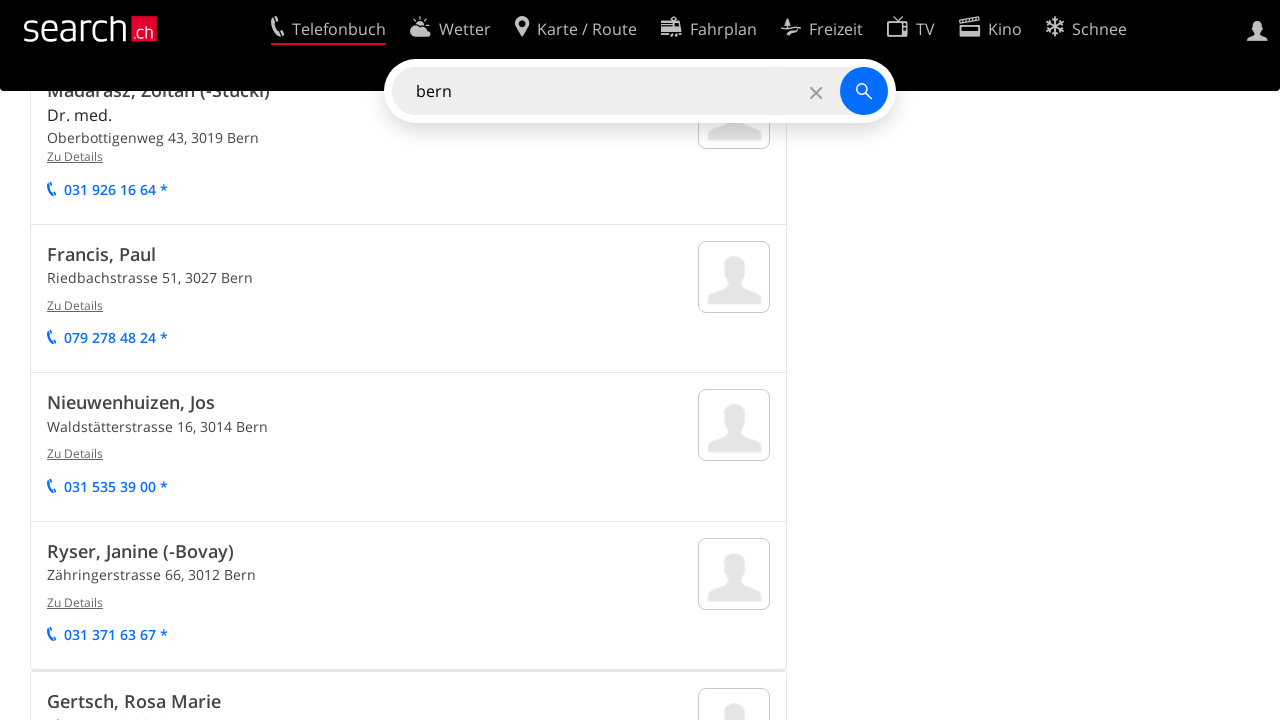

Scrolled to bottom of page (iteration 4/20)
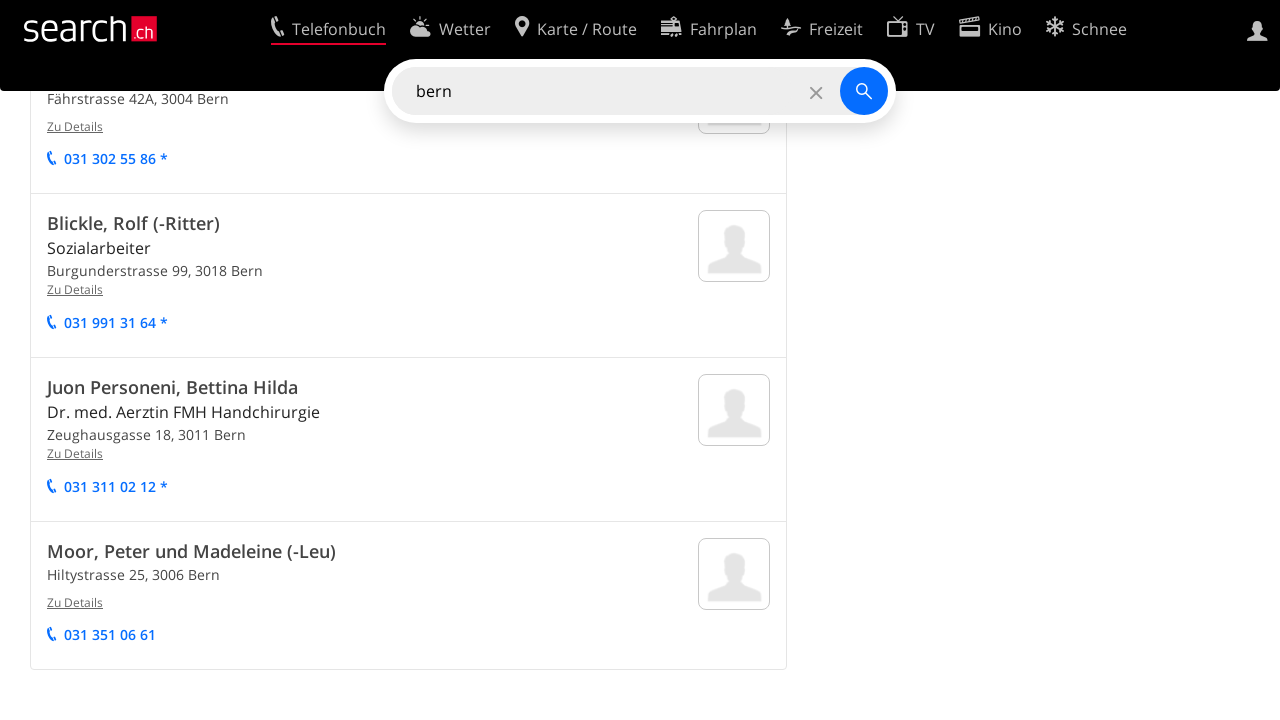

Waited 1 second for new content to load (iteration 4/20)
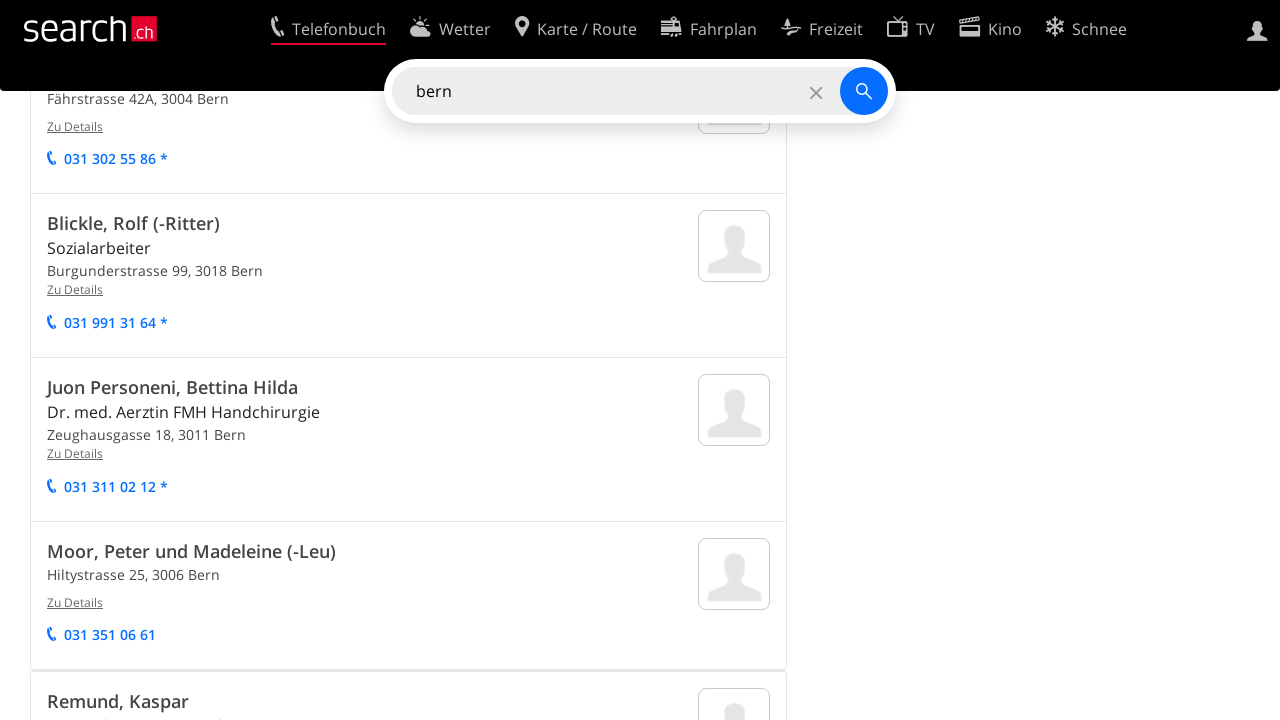

Scrolled to bottom of page (iteration 5/20)
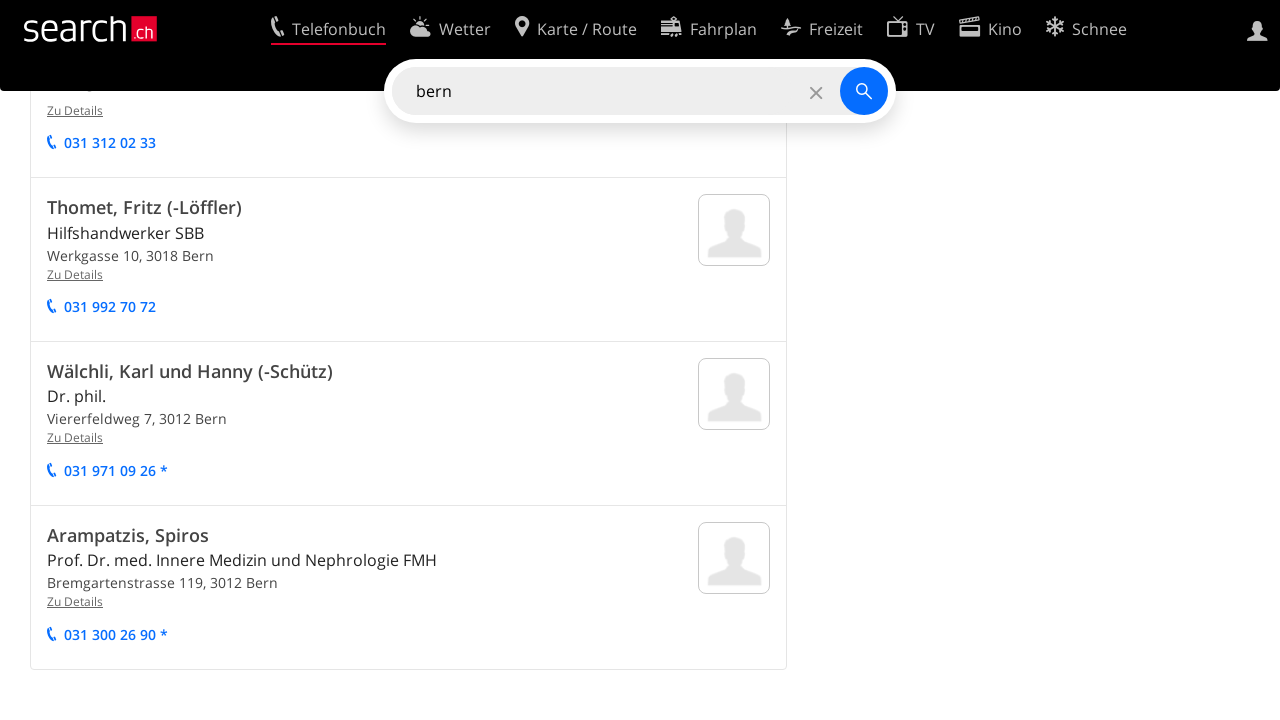

Waited 1 second for new content to load (iteration 5/20)
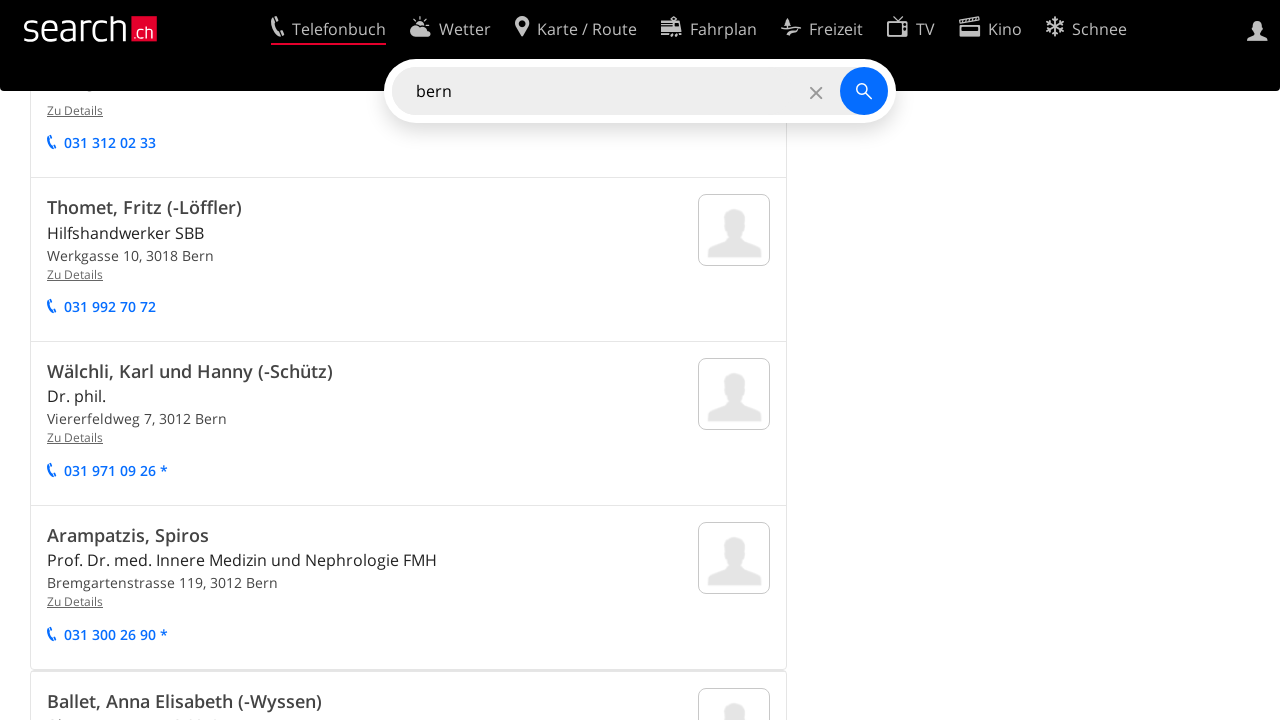

Scrolled to bottom of page (iteration 6/20)
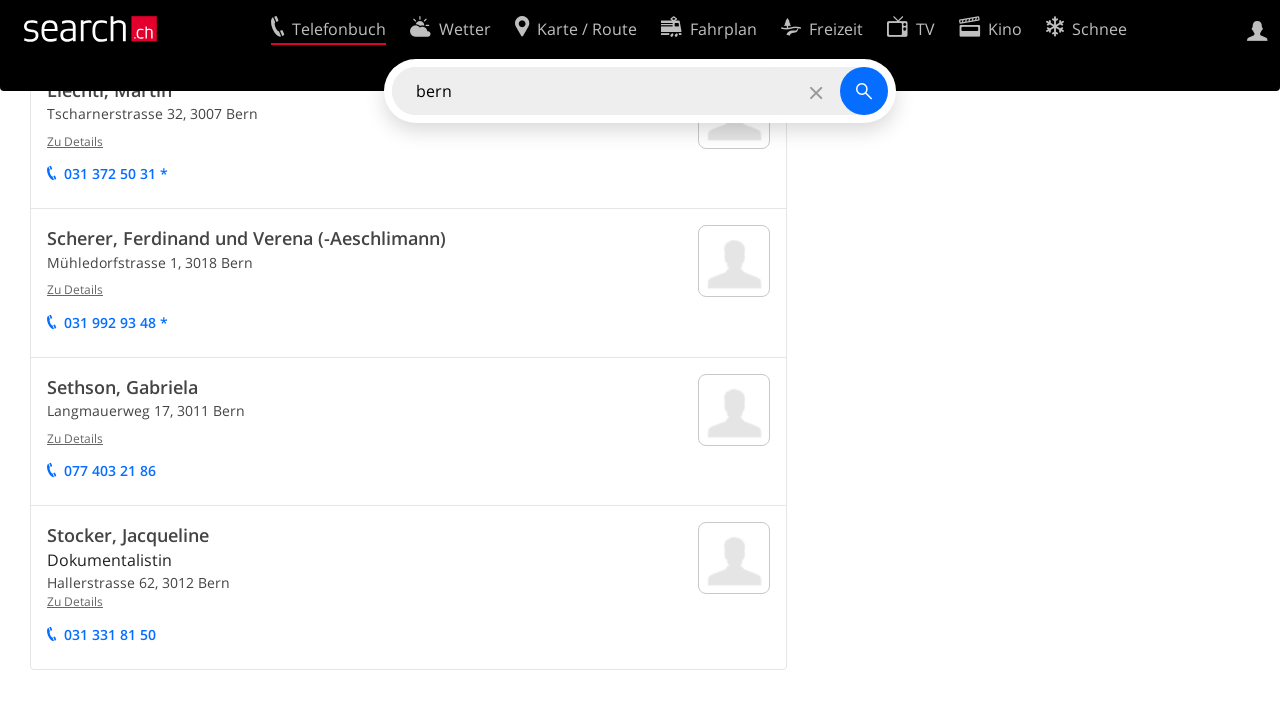

Waited 1 second for new content to load (iteration 6/20)
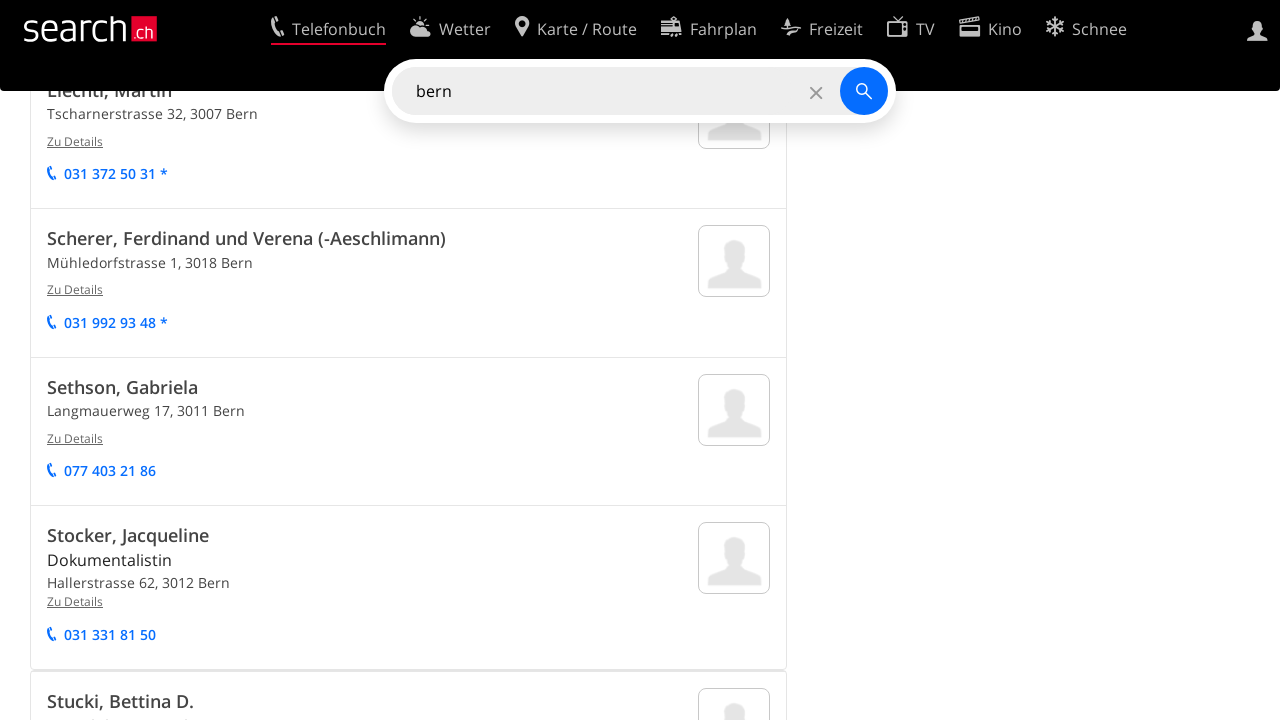

Scrolled to bottom of page (iteration 7/20)
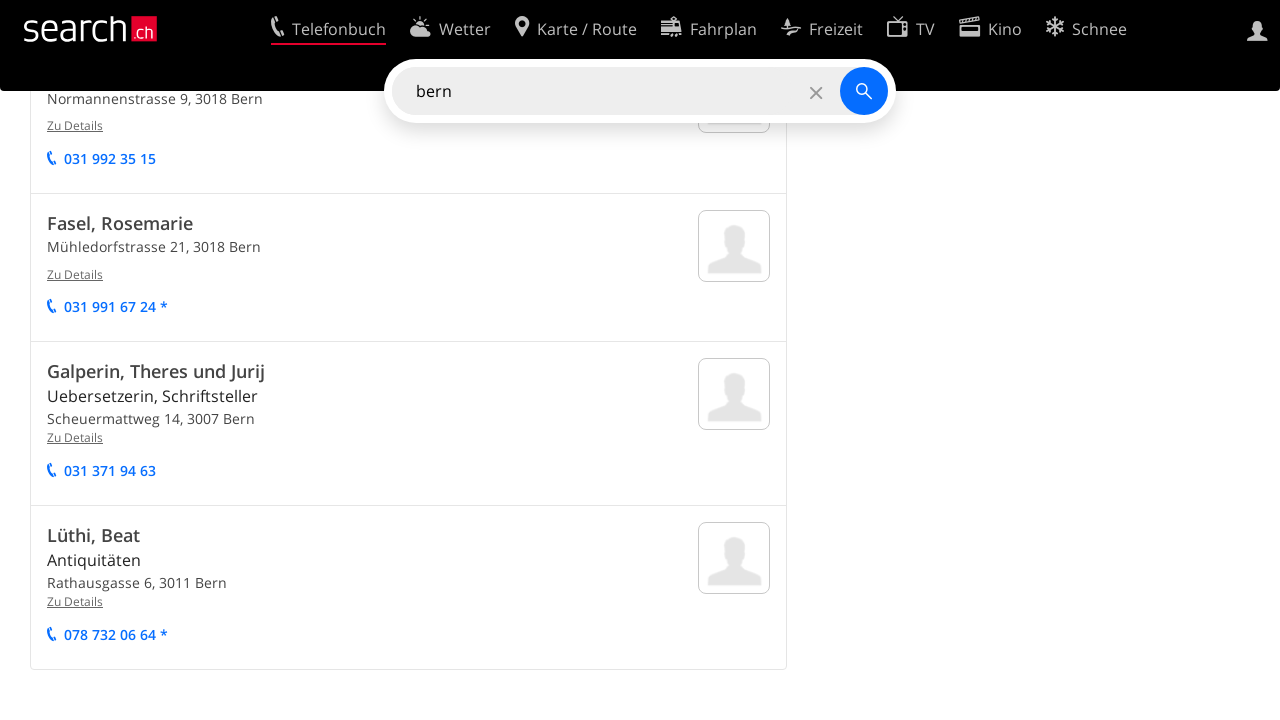

Waited 1 second for new content to load (iteration 7/20)
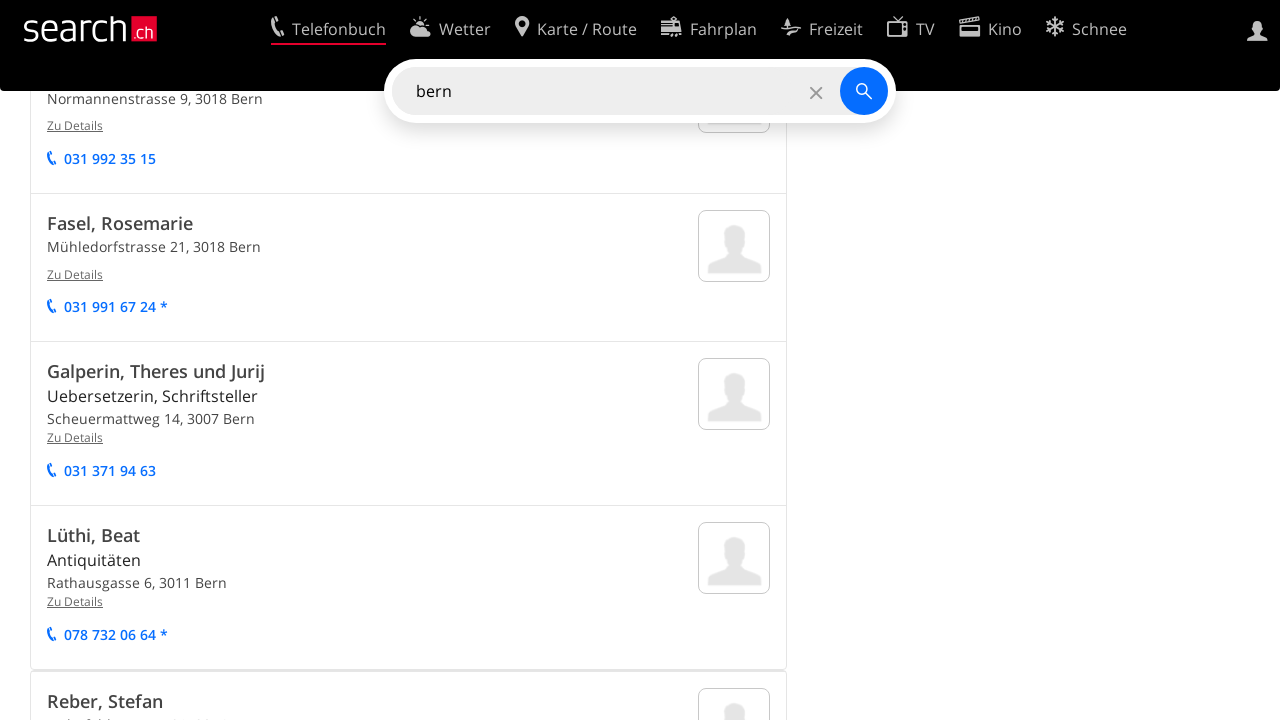

Scrolled to bottom of page (iteration 8/20)
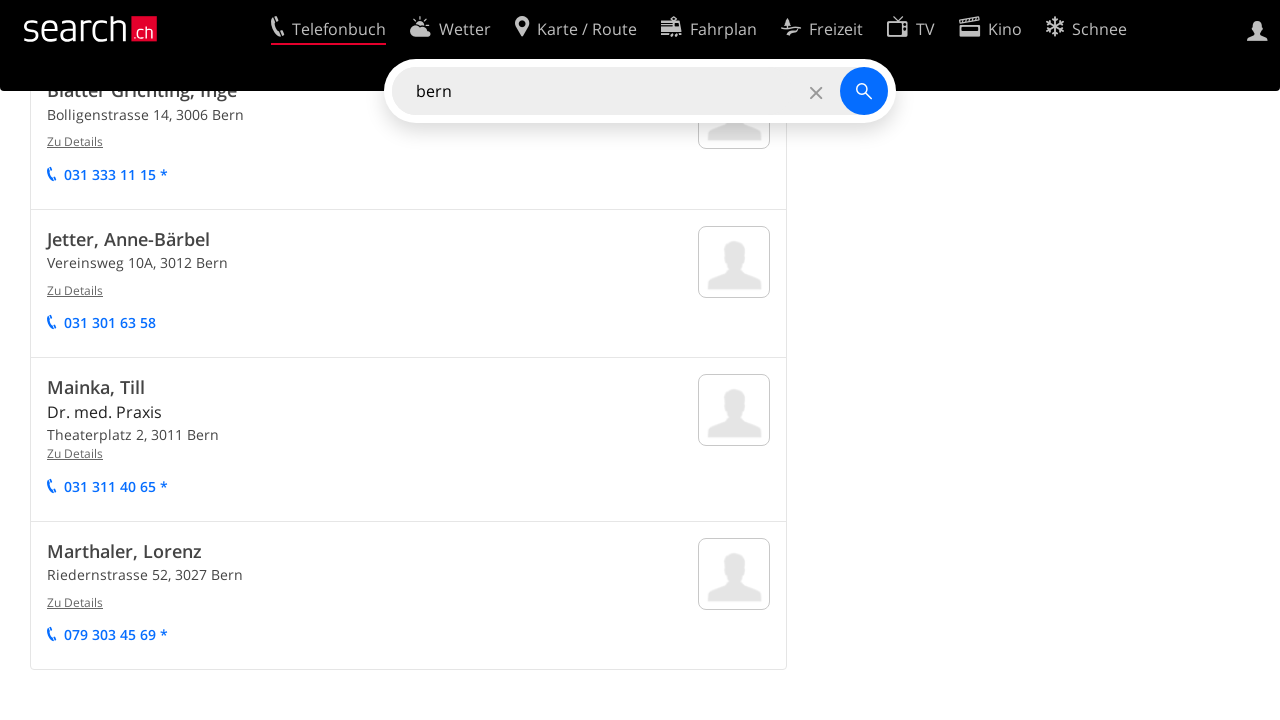

Waited 1 second for new content to load (iteration 8/20)
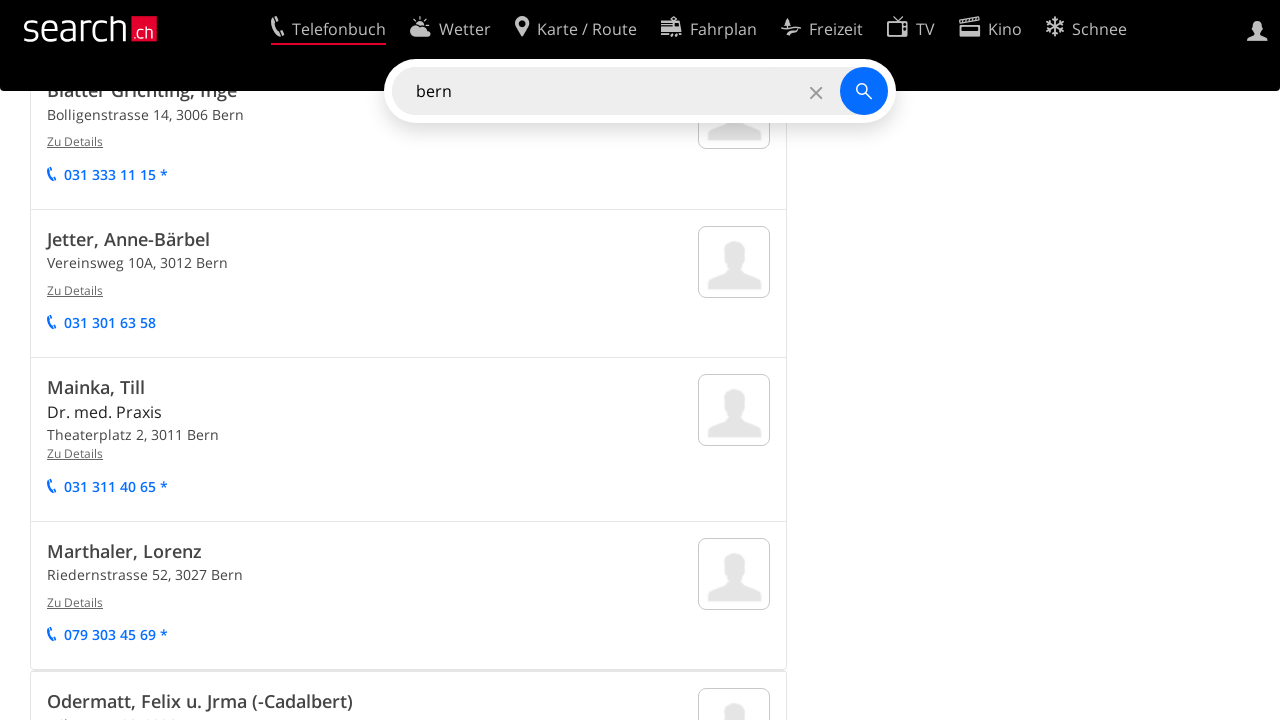

Scrolled to bottom of page (iteration 9/20)
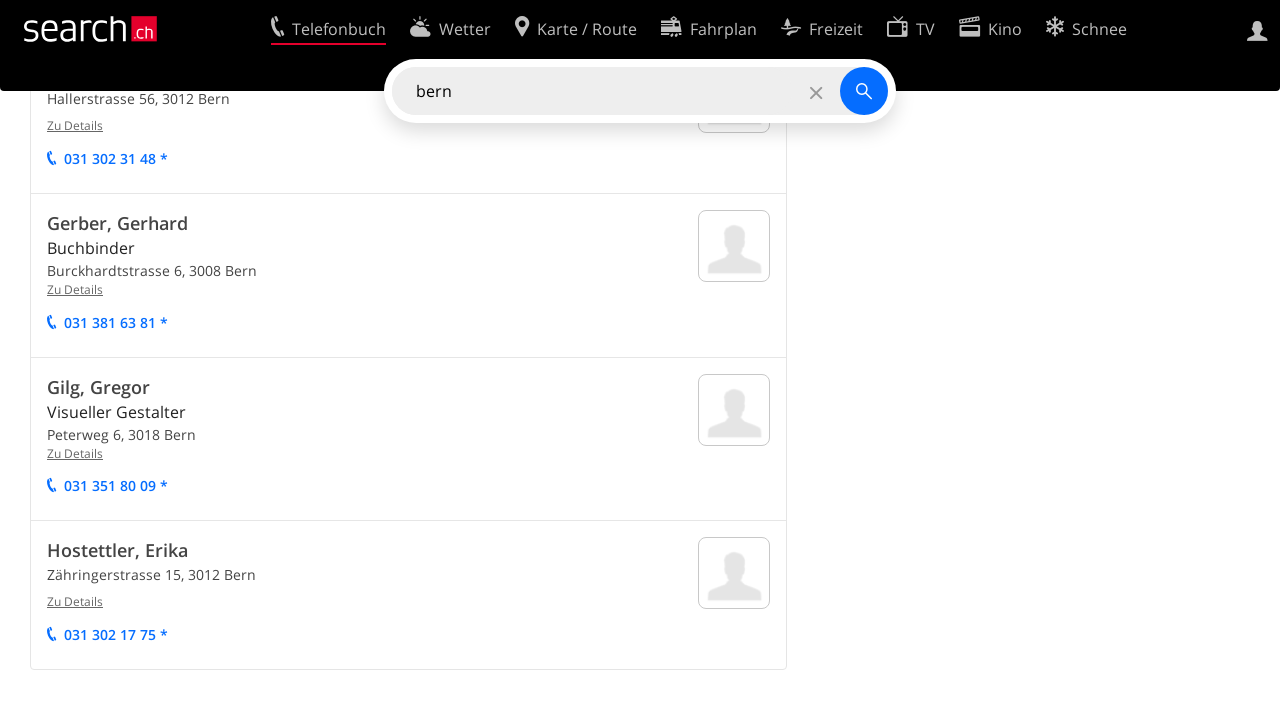

Waited 1 second for new content to load (iteration 9/20)
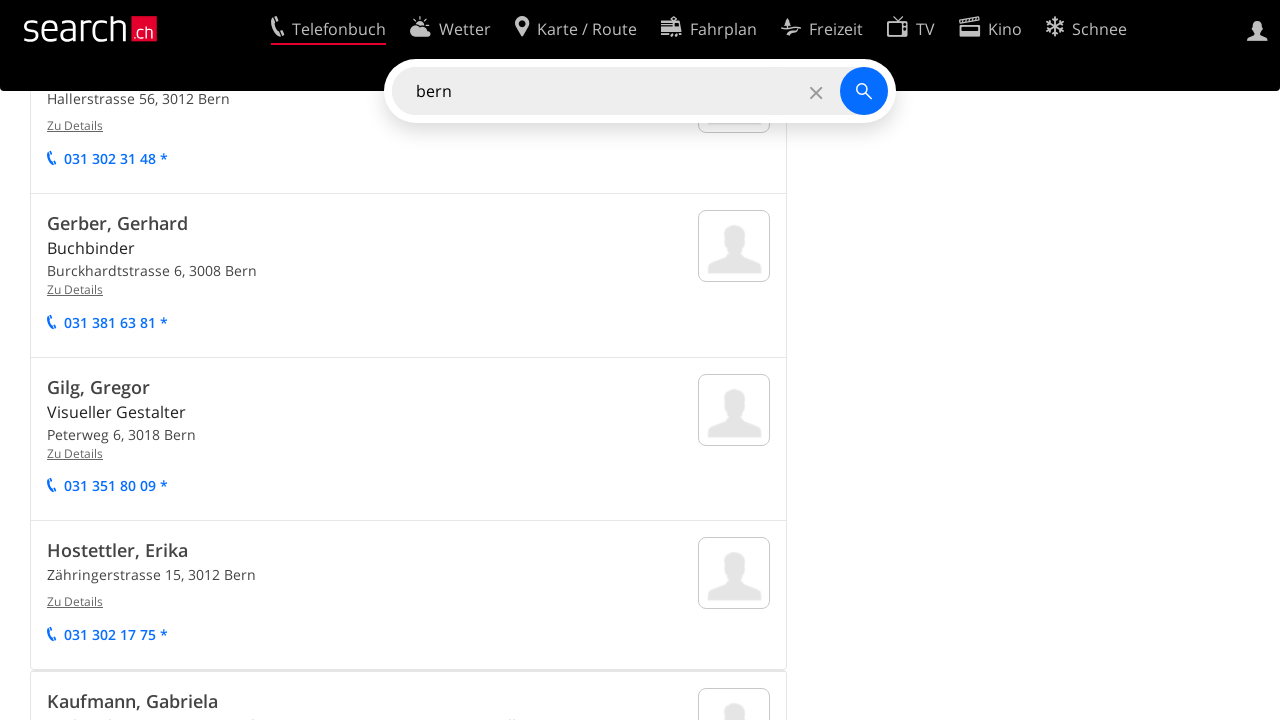

Scrolled to bottom of page (iteration 10/20)
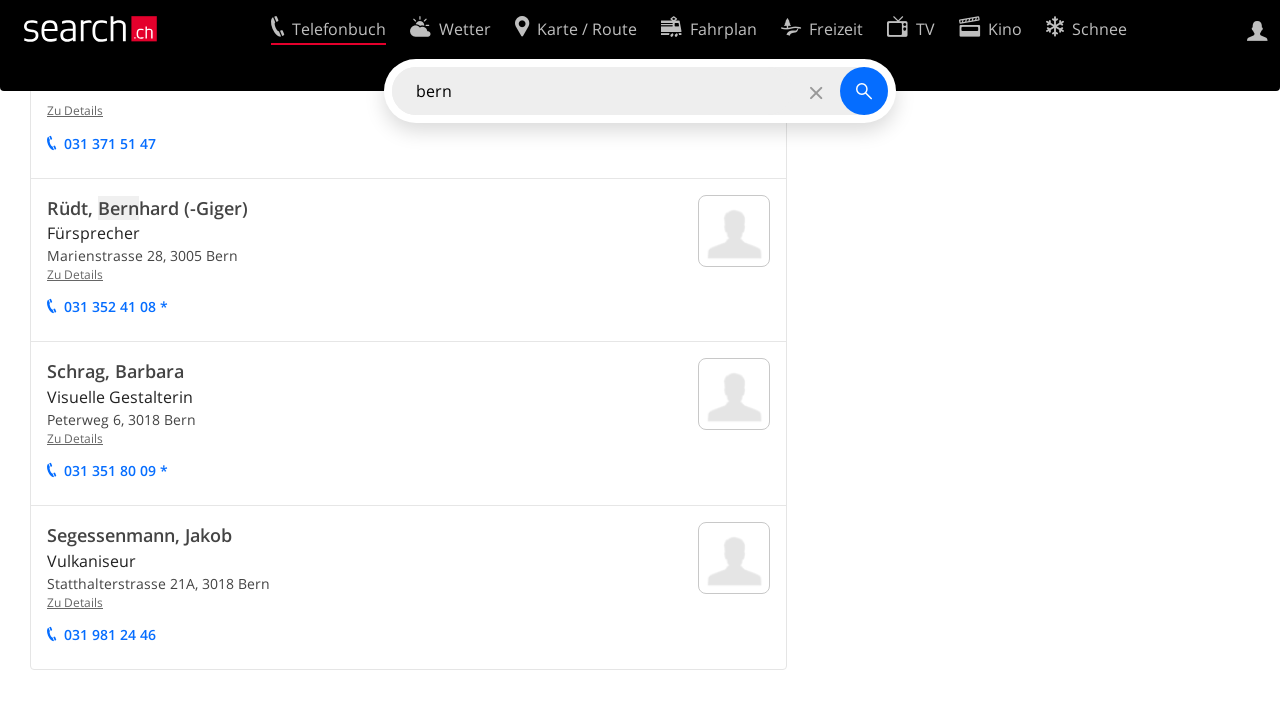

Waited 1 second for new content to load (iteration 10/20)
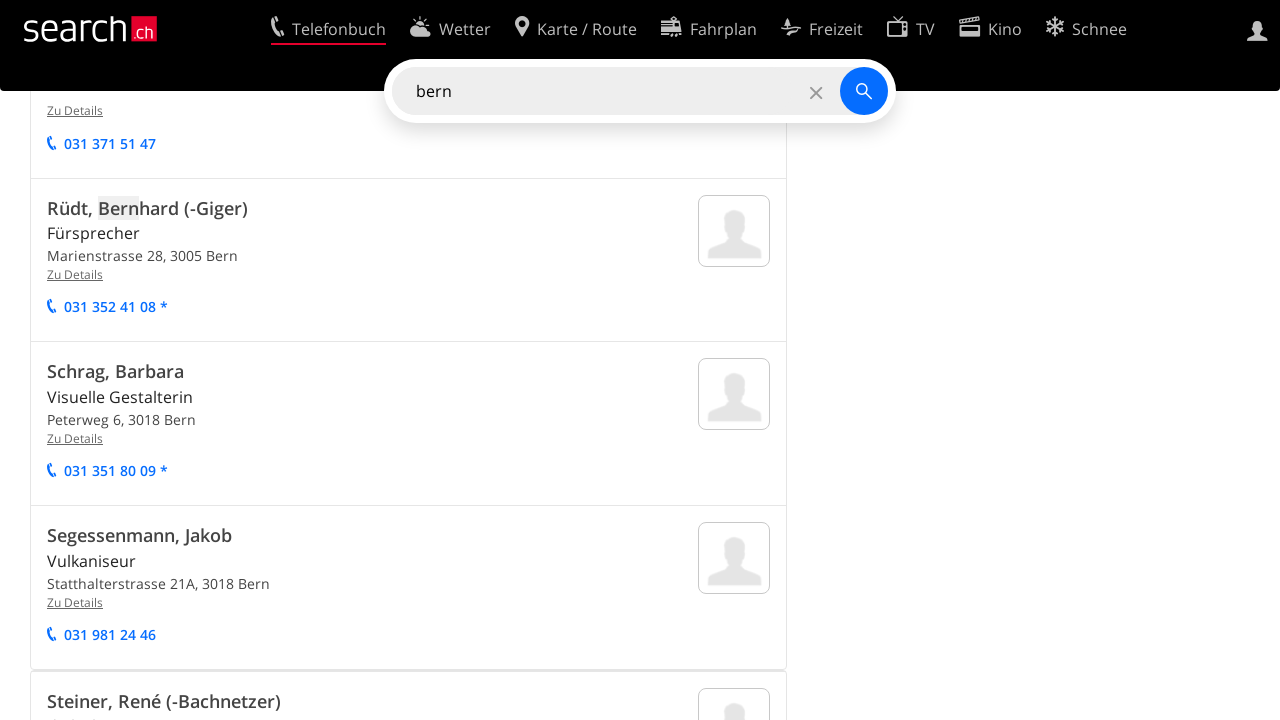

Scrolled to bottom of page (iteration 11/20)
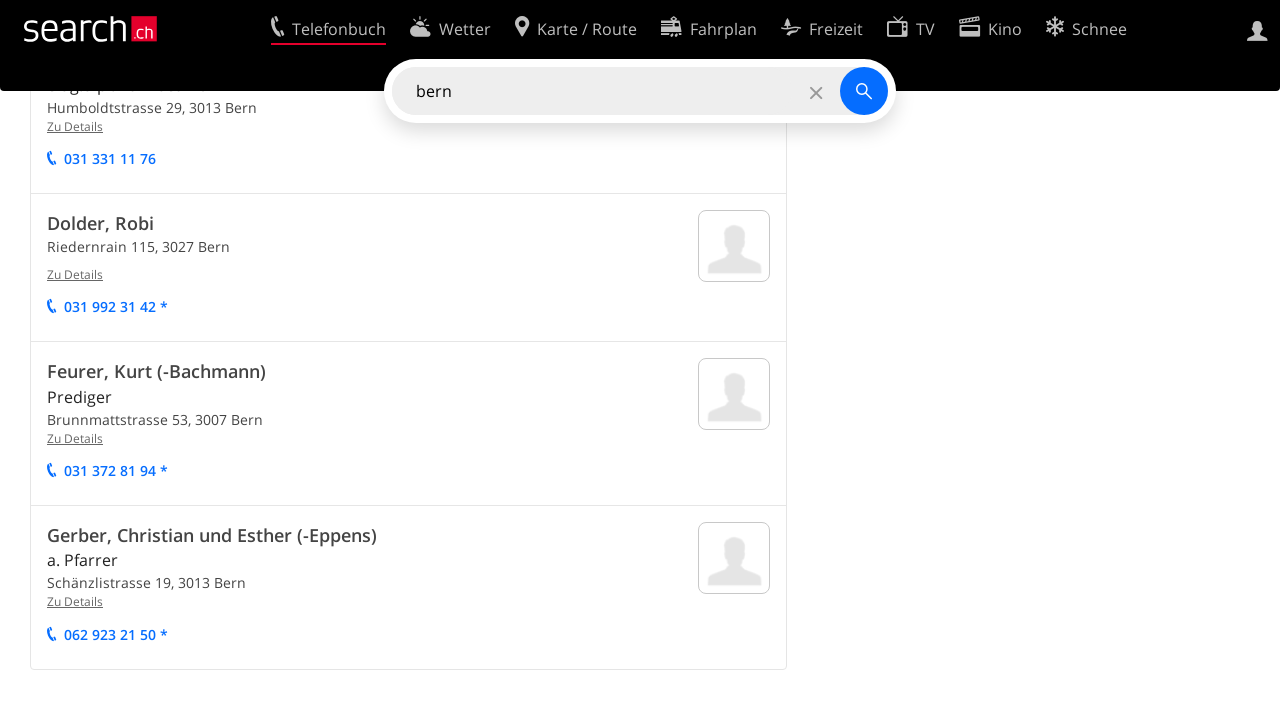

Waited 1 second for new content to load (iteration 11/20)
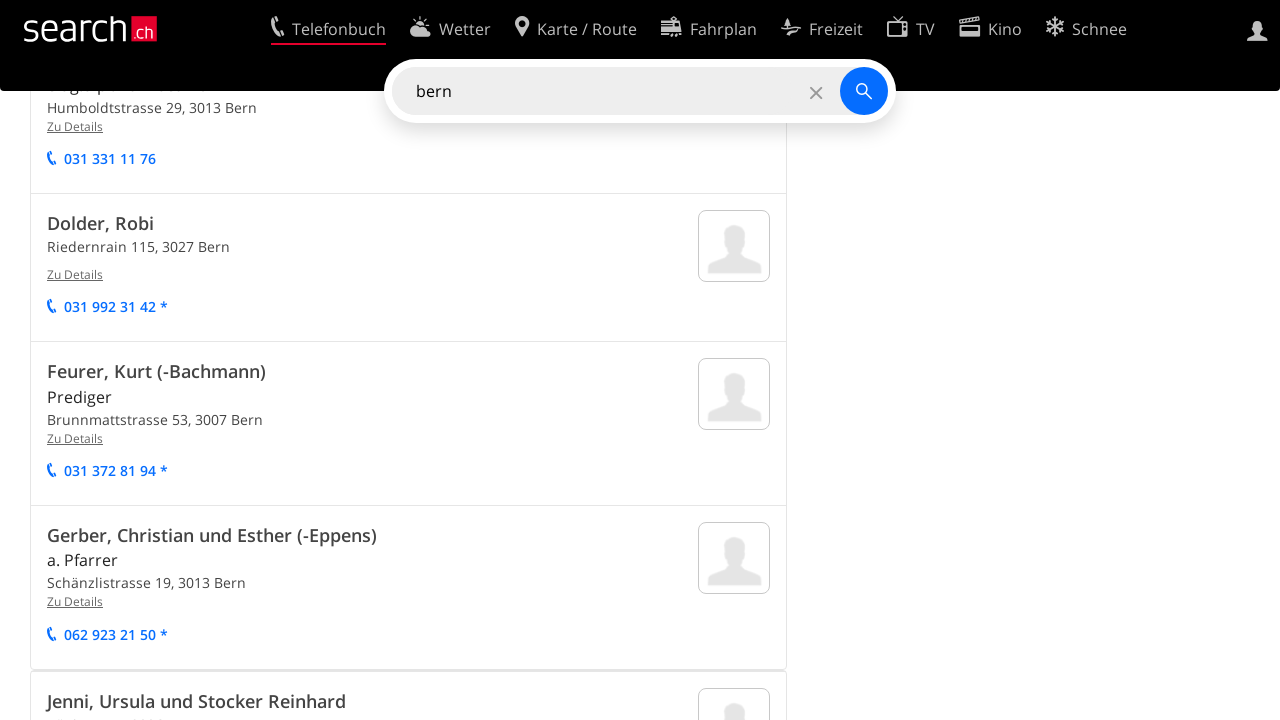

Scrolled to bottom of page (iteration 12/20)
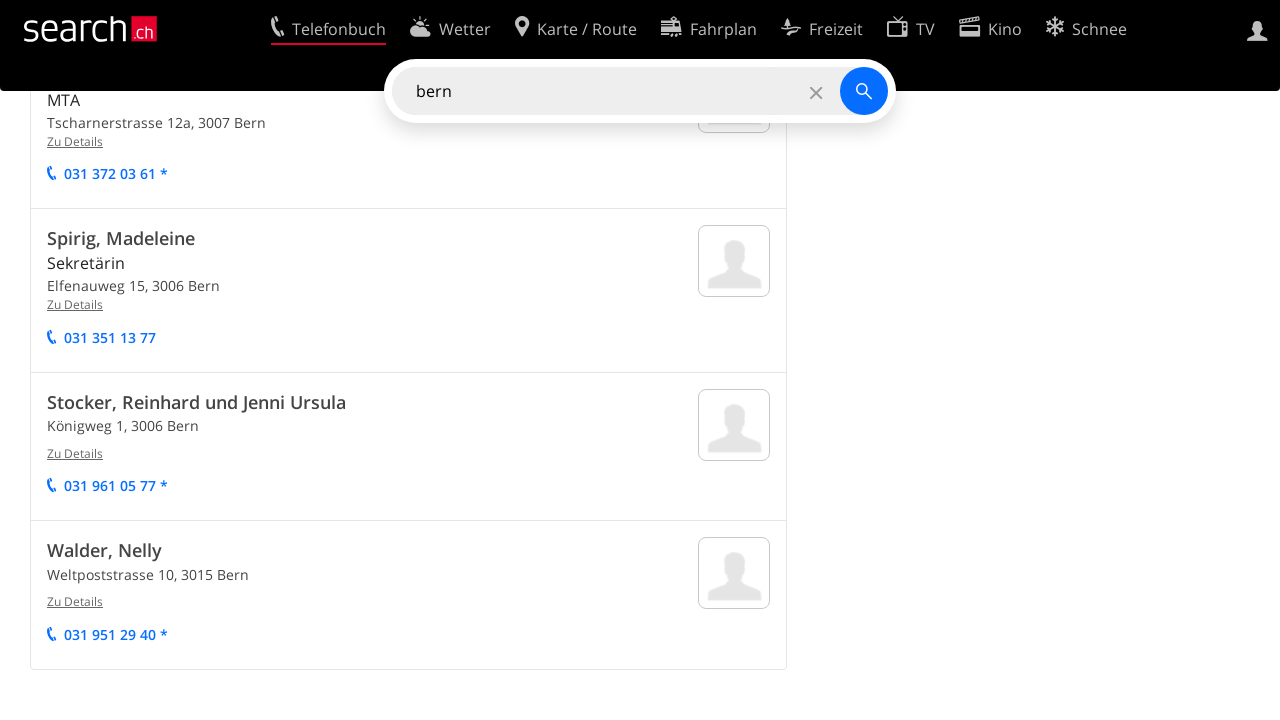

Waited 1 second for new content to load (iteration 12/20)
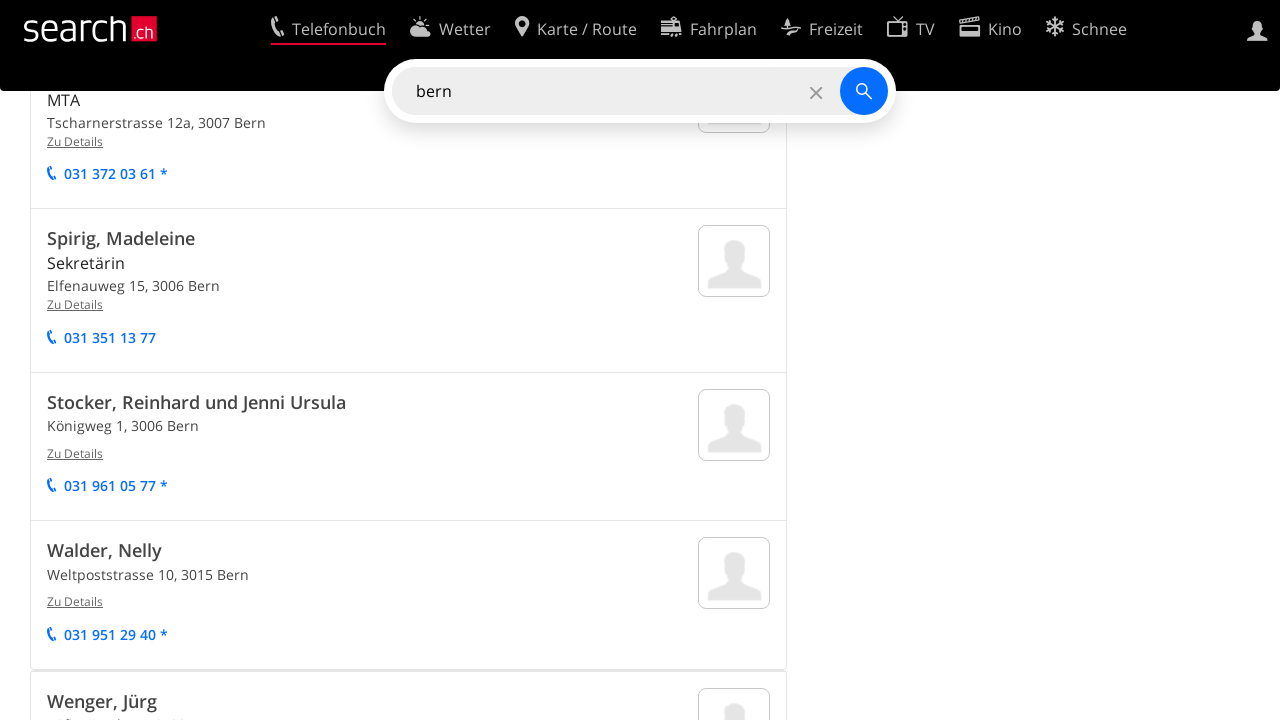

Scrolled to bottom of page (iteration 13/20)
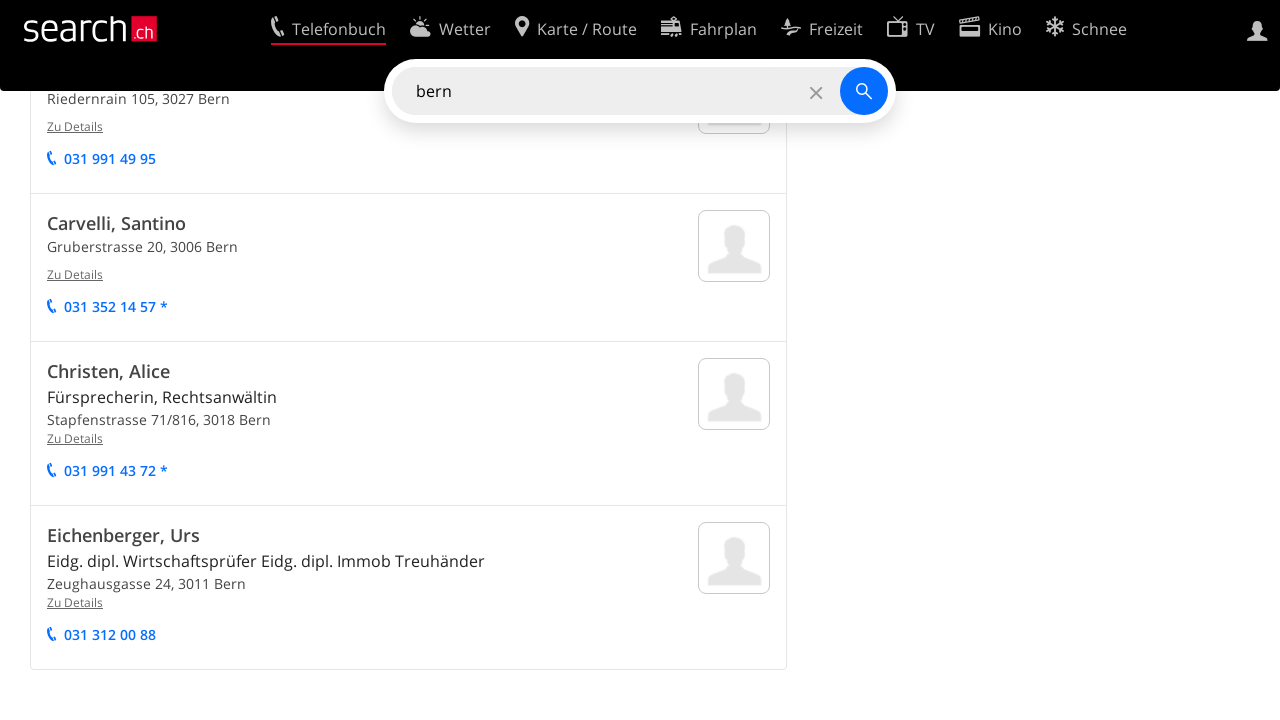

Waited 1 second for new content to load (iteration 13/20)
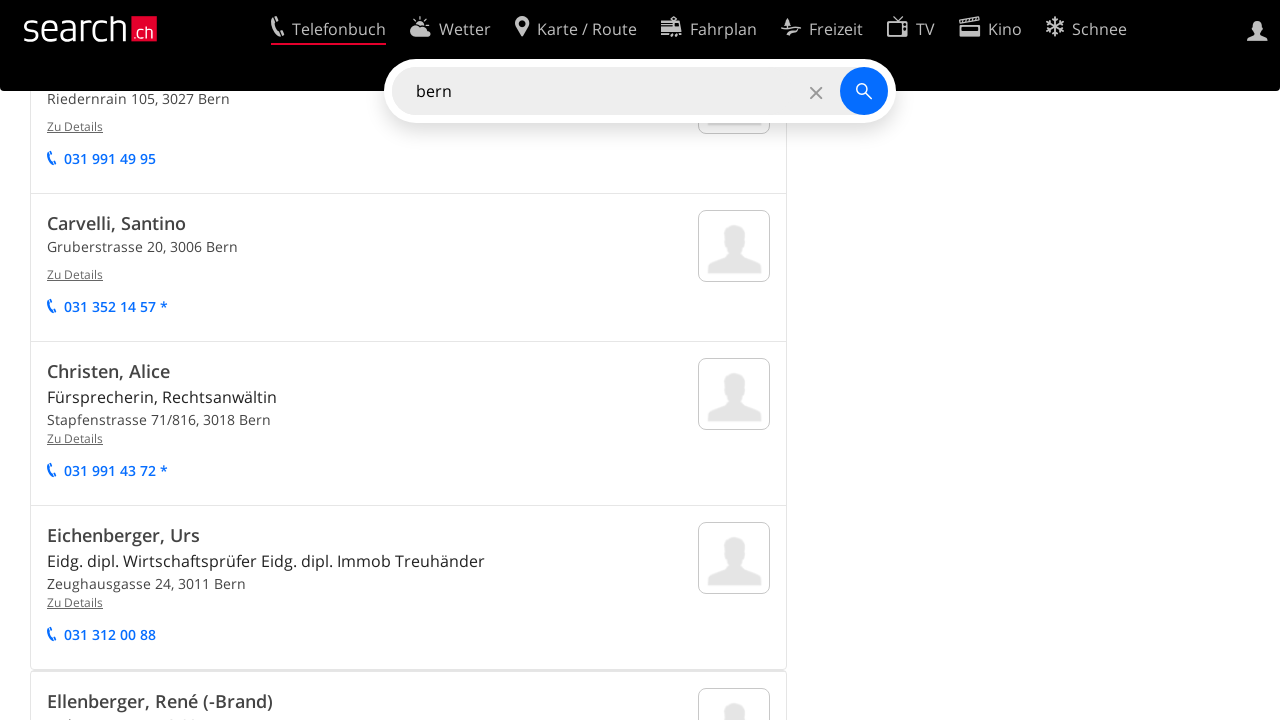

Scrolled to bottom of page (iteration 14/20)
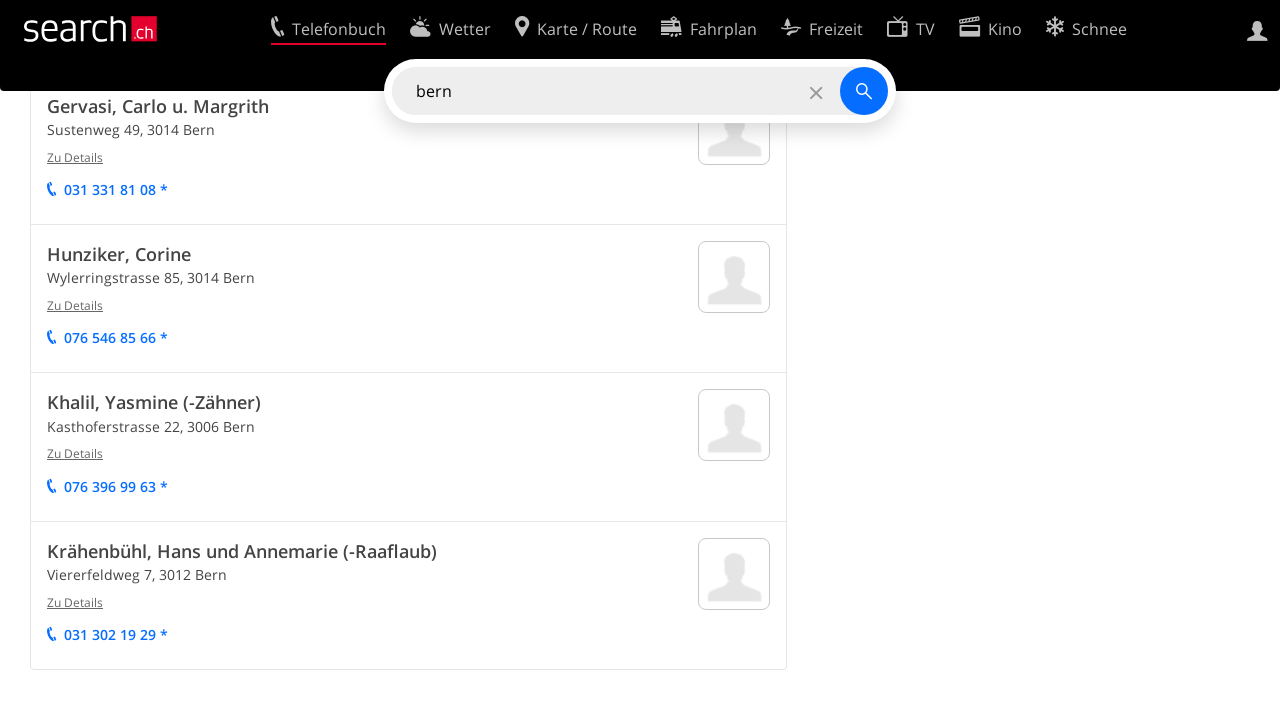

Waited 1 second for new content to load (iteration 14/20)
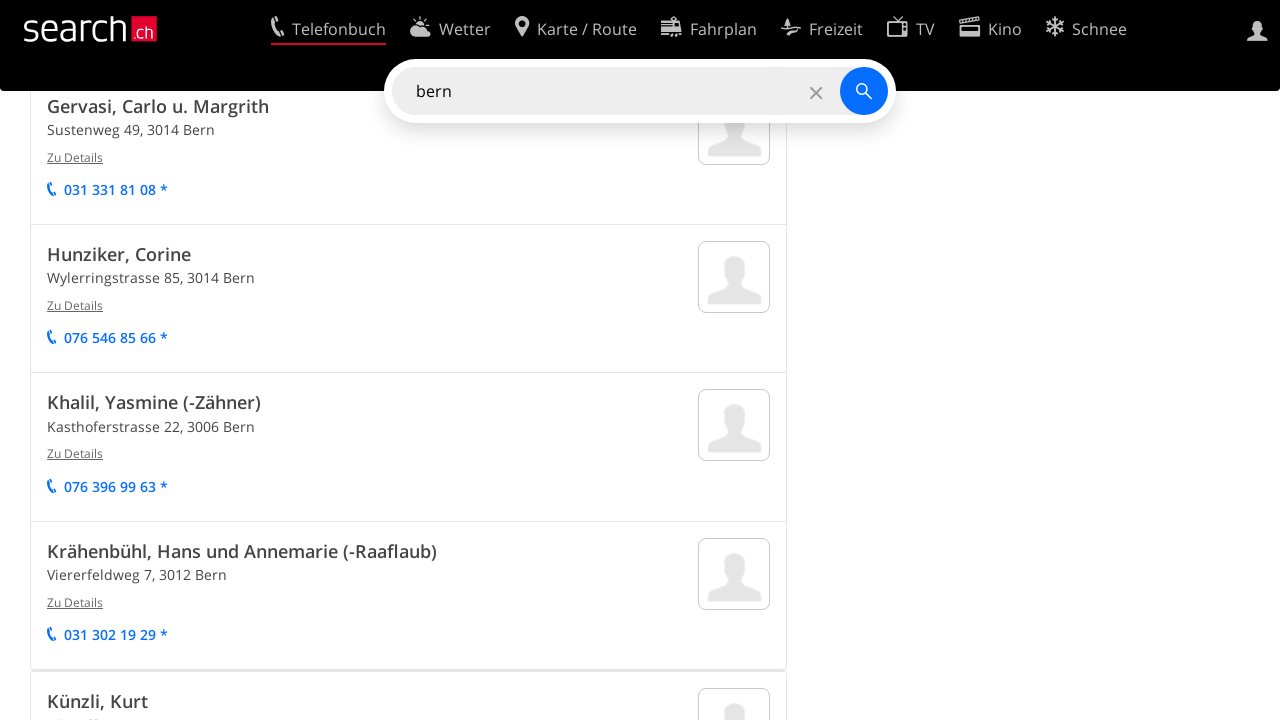

Scrolled to bottom of page (iteration 15/20)
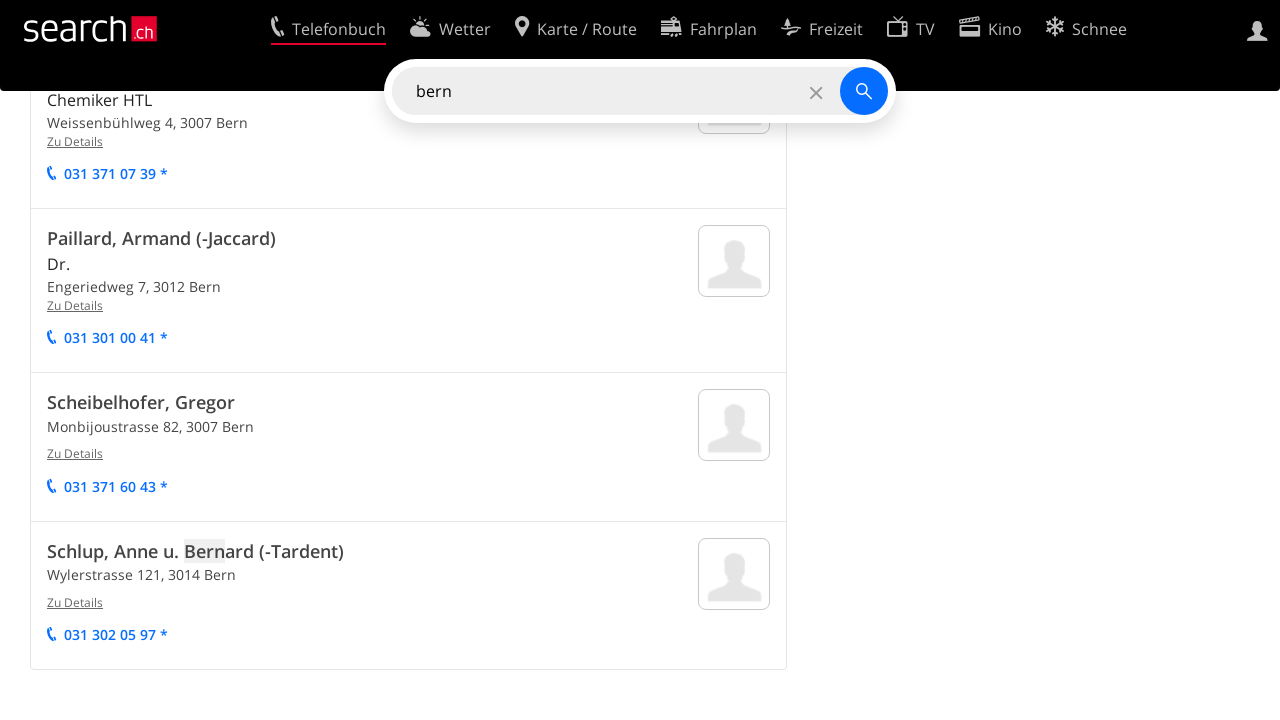

Waited 1 second for new content to load (iteration 15/20)
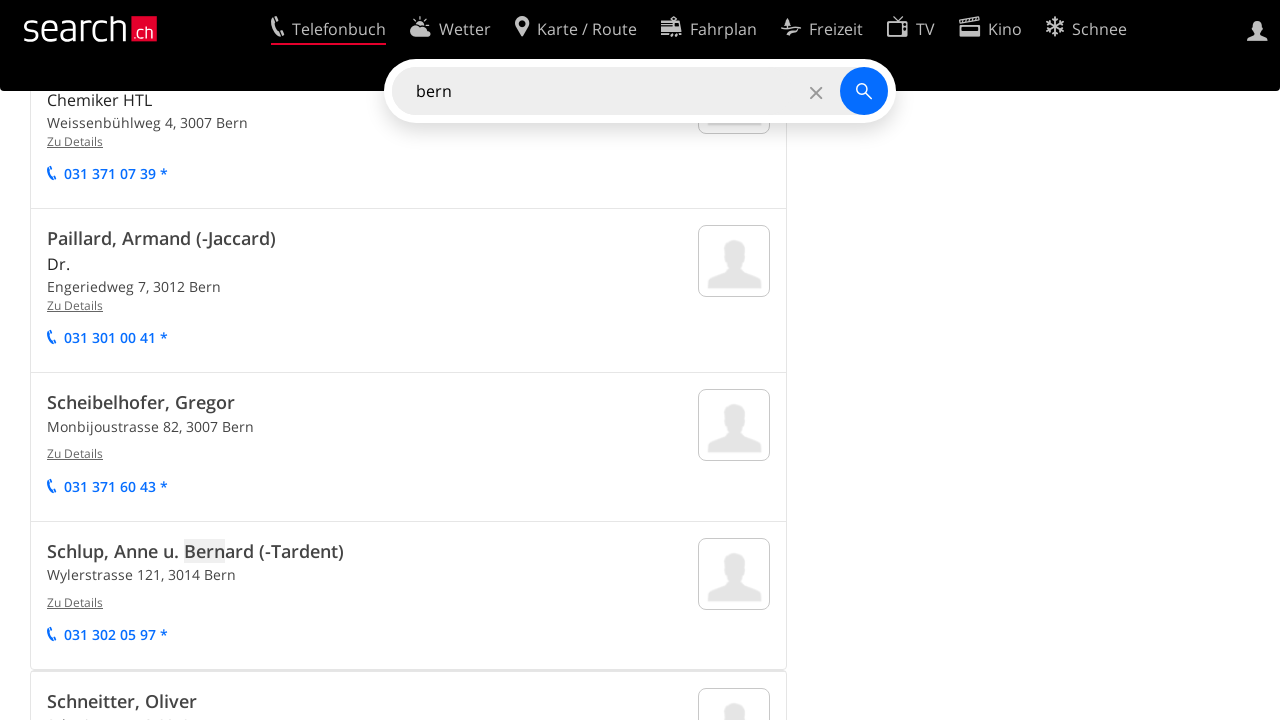

Scrolled to bottom of page (iteration 16/20)
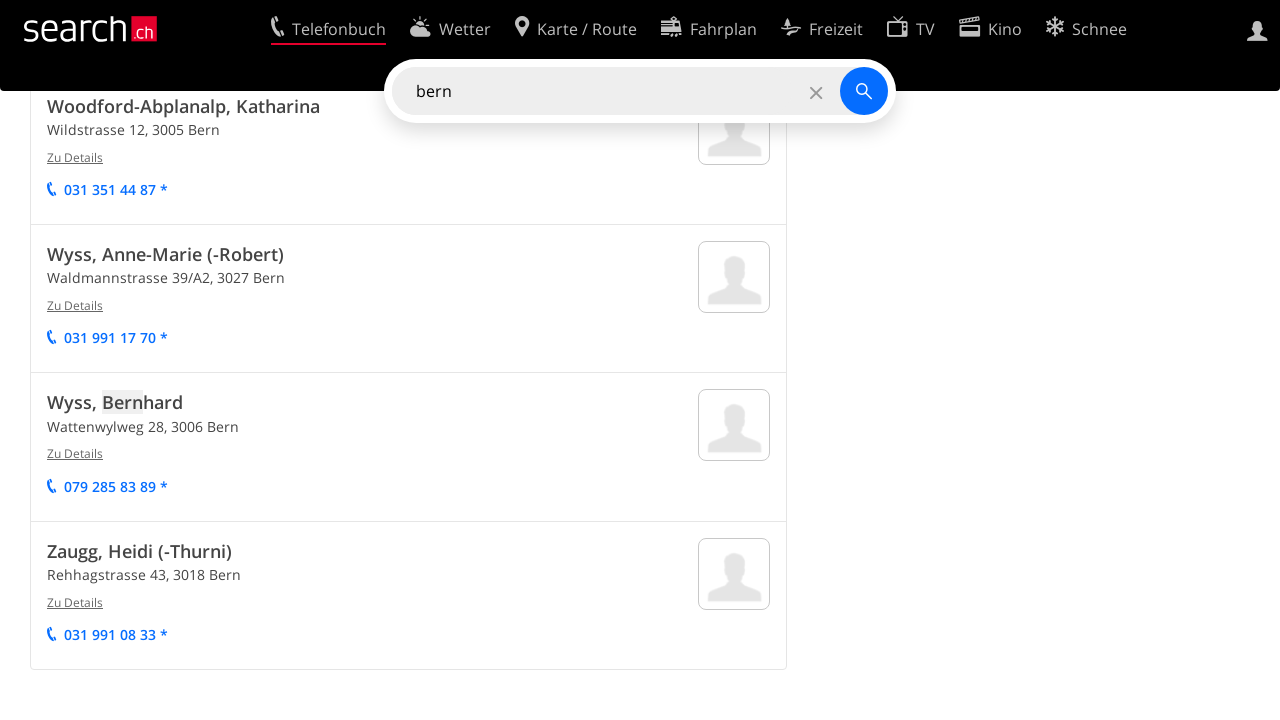

Waited 1 second for new content to load (iteration 16/20)
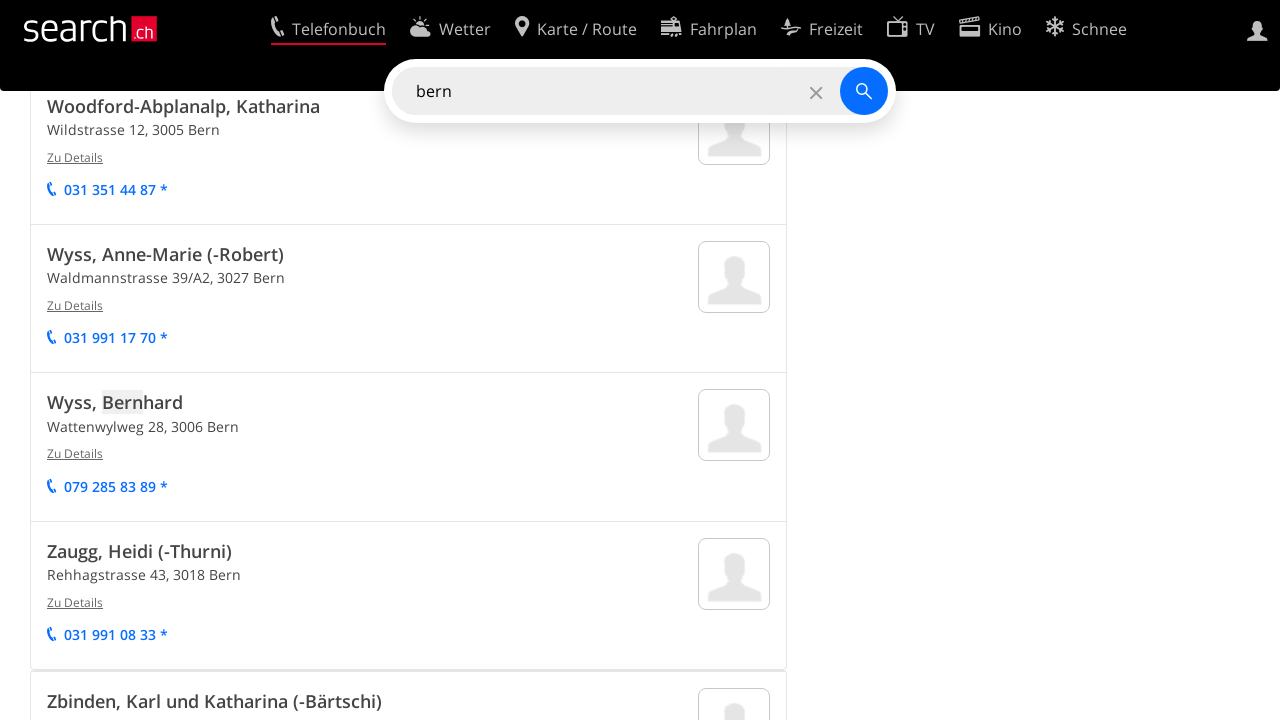

Scrolled to bottom of page (iteration 17/20)
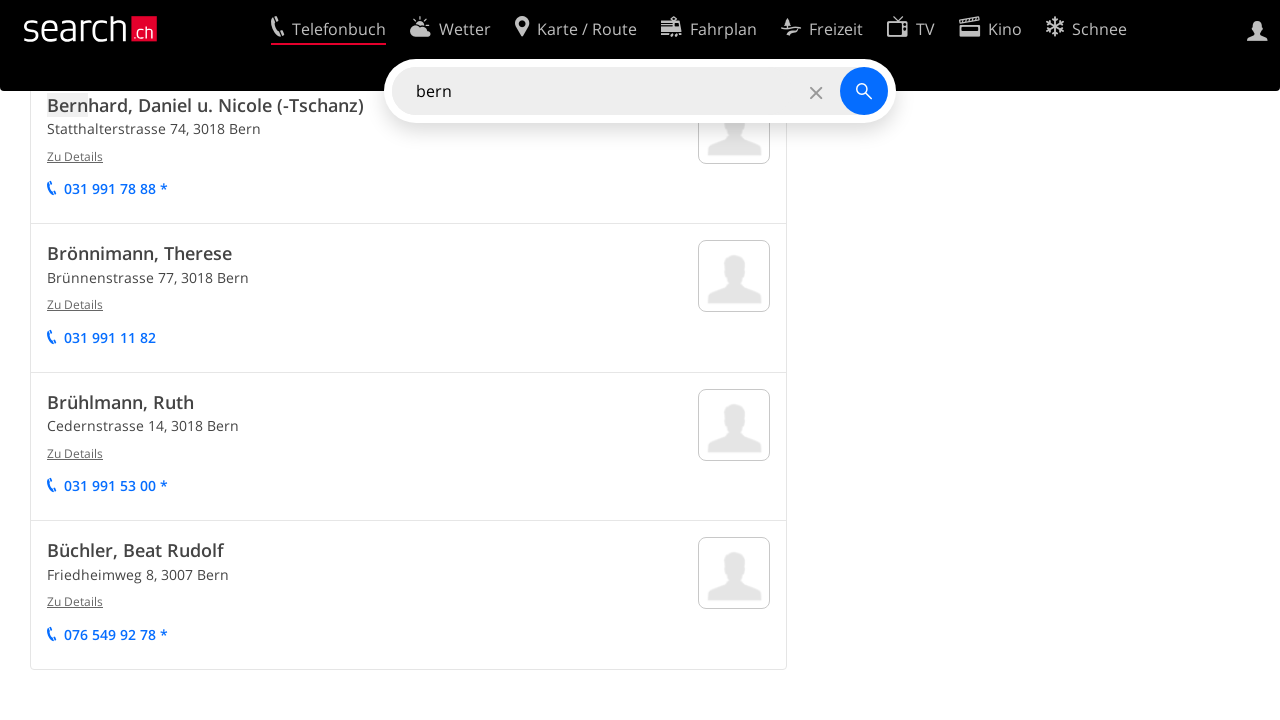

Waited 1 second for new content to load (iteration 17/20)
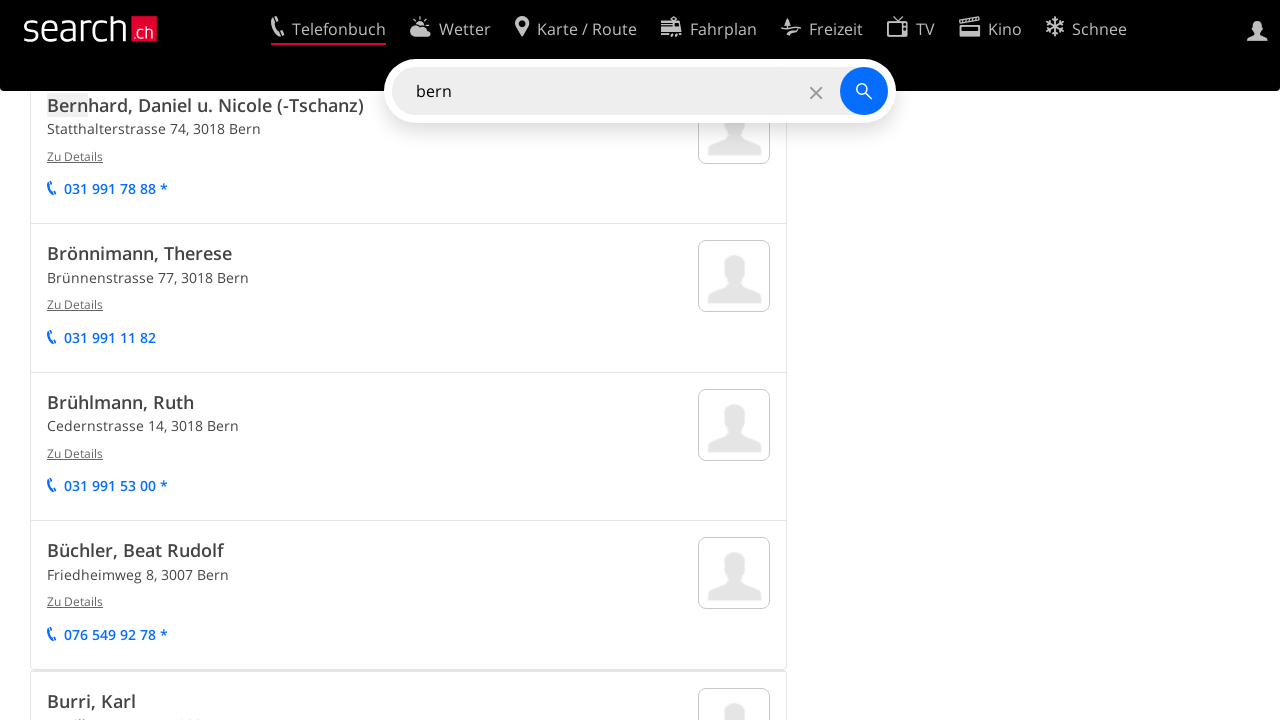

Scrolled to bottom of page (iteration 18/20)
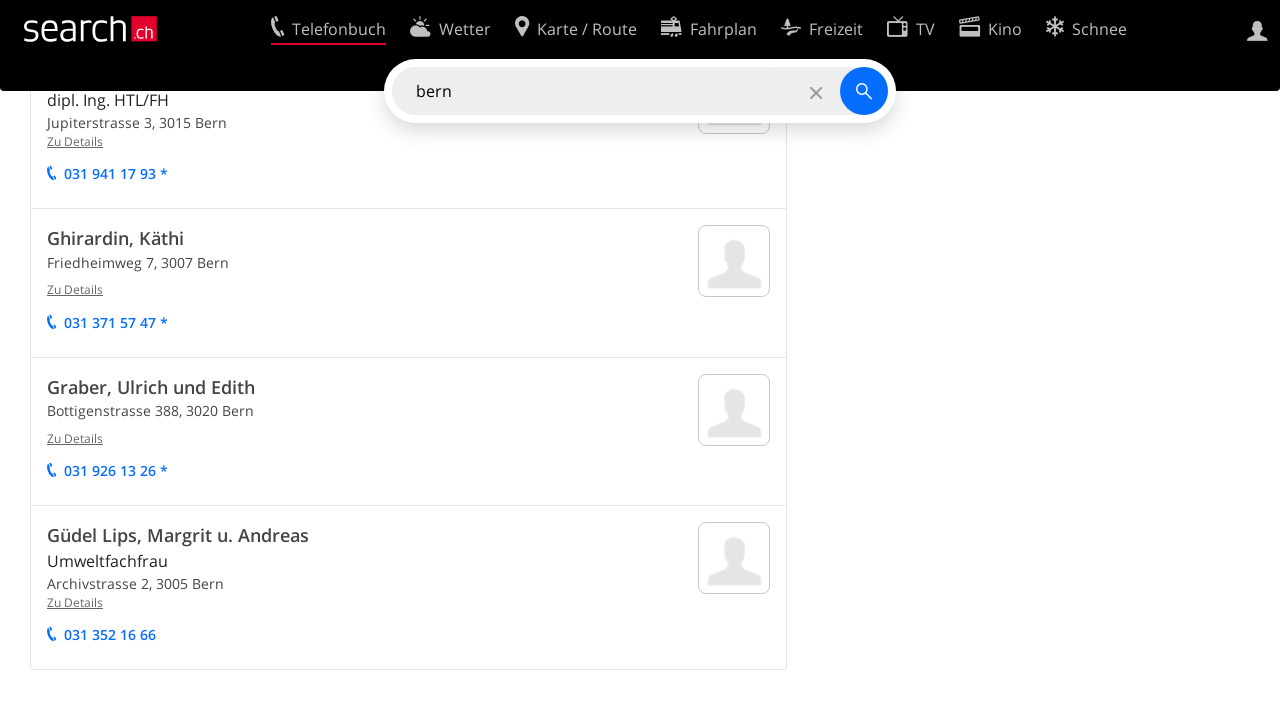

Waited 1 second for new content to load (iteration 18/20)
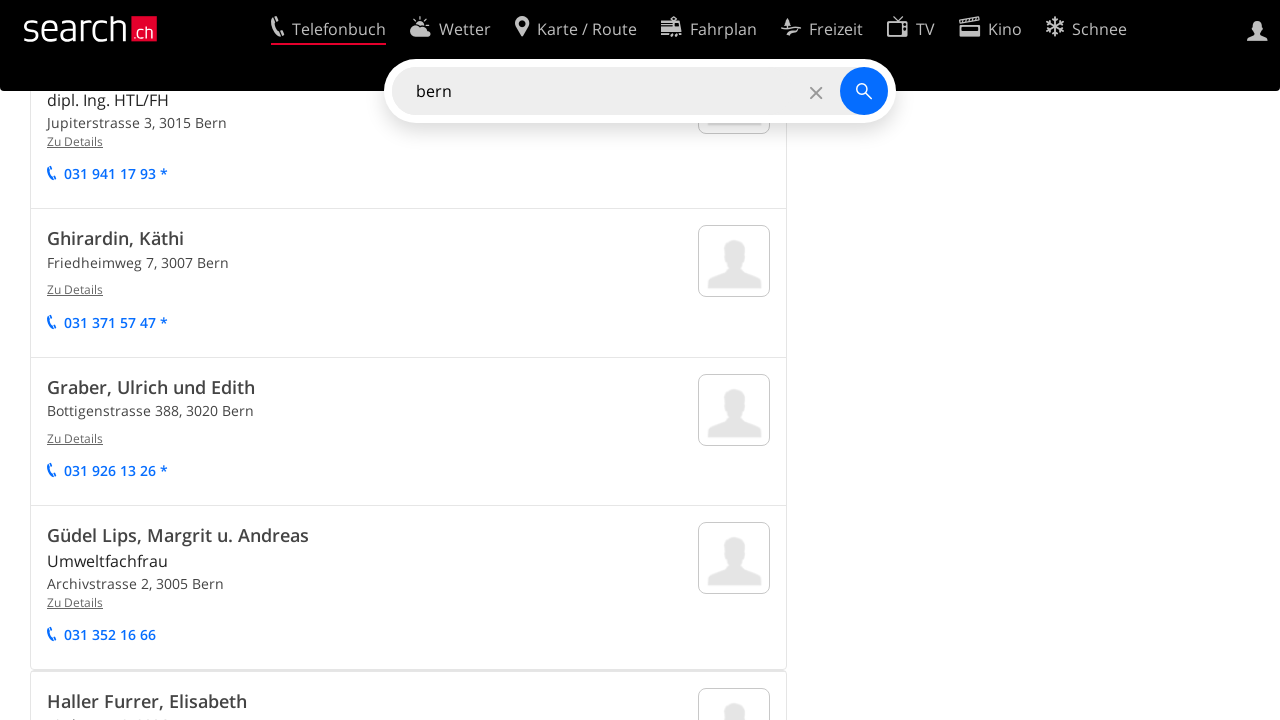

Scrolled to bottom of page (iteration 19/20)
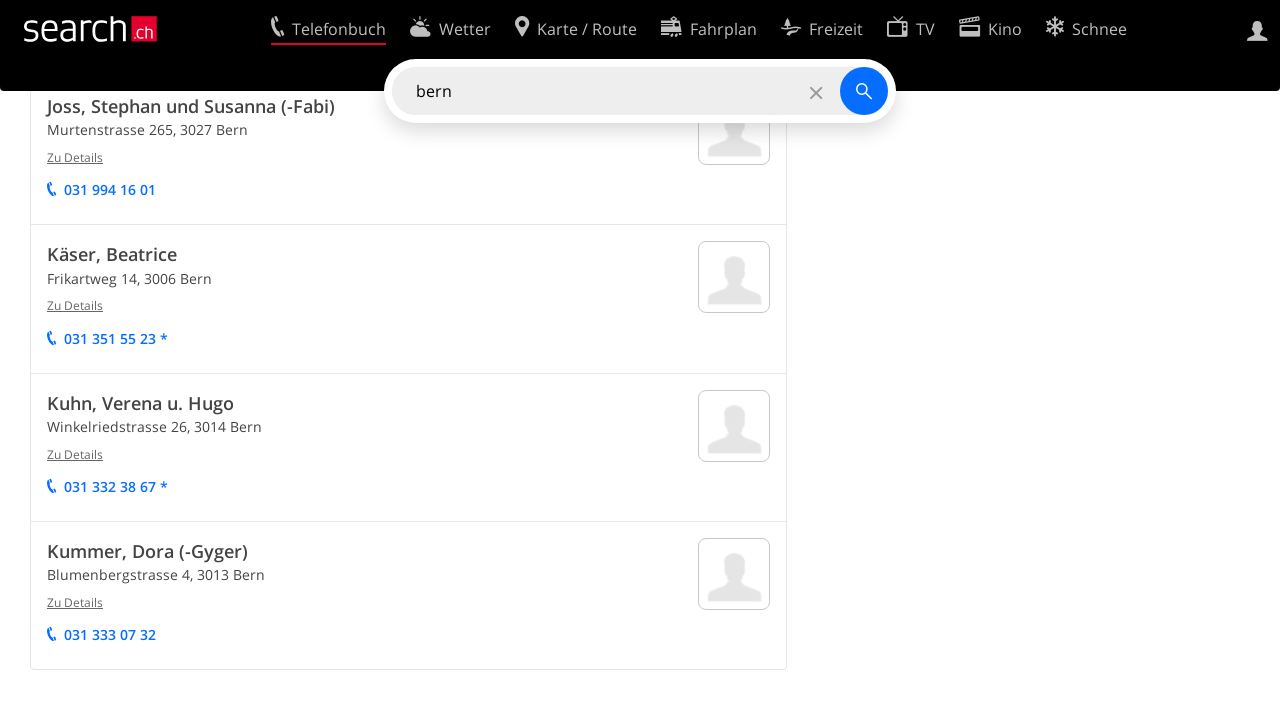

Waited 1 second for new content to load (iteration 19/20)
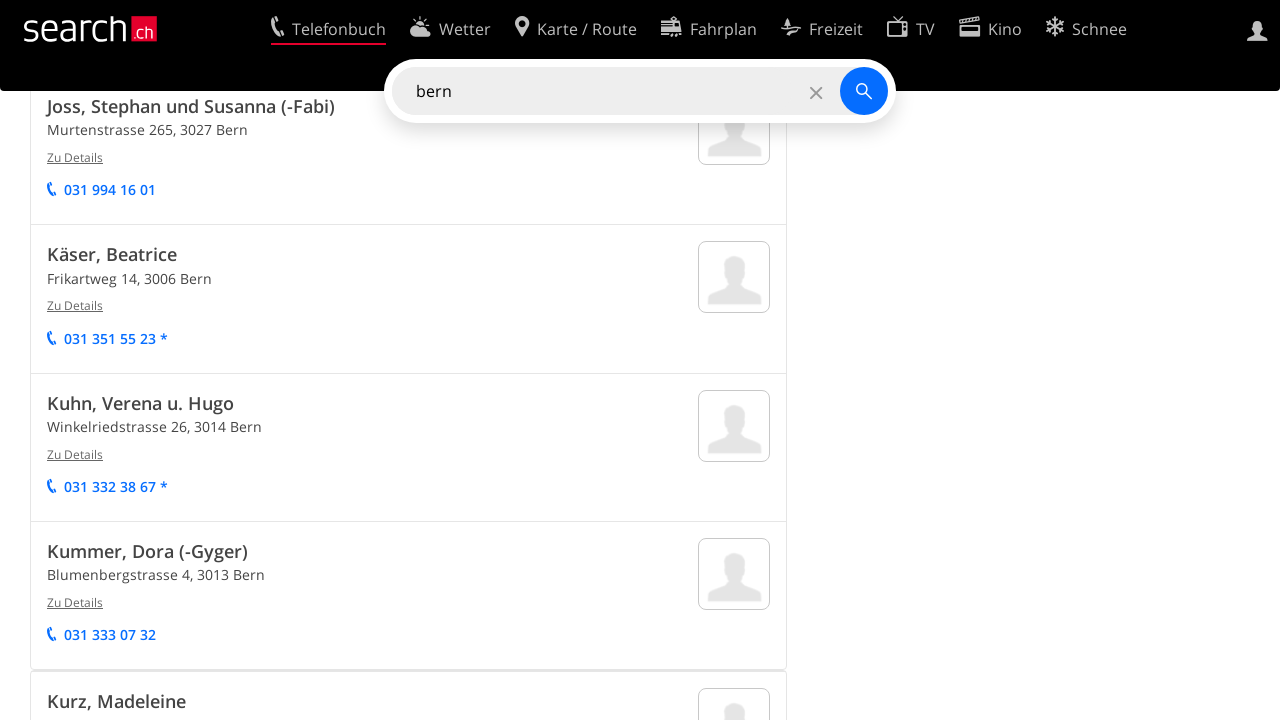

Scrolled to bottom of page (iteration 20/20)
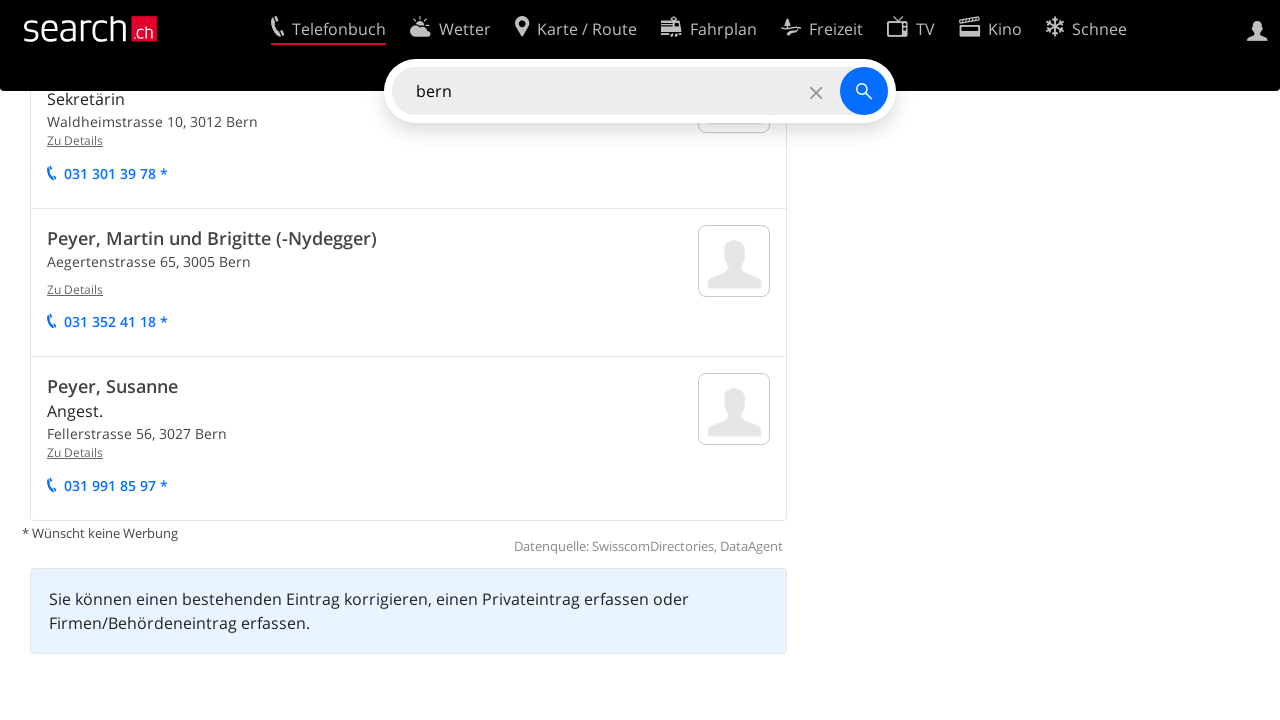

Waited 1 second for new content to load (iteration 20/20)
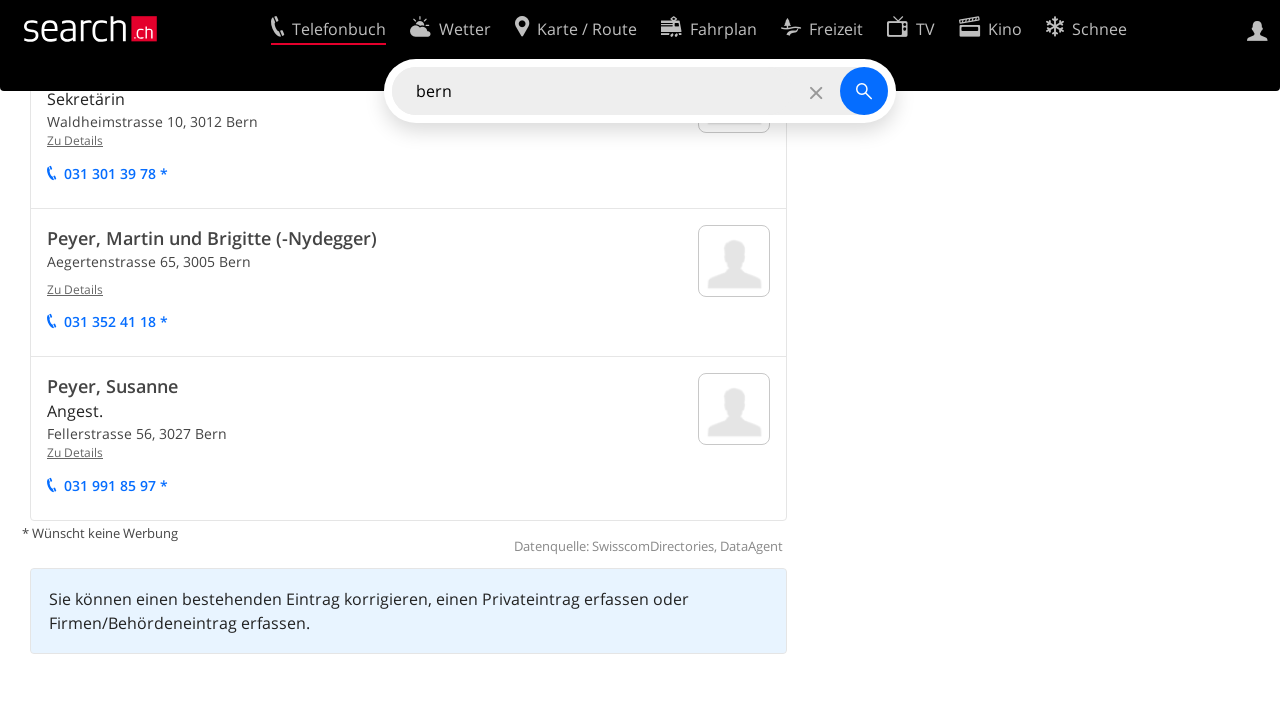

Verified that search results table is present
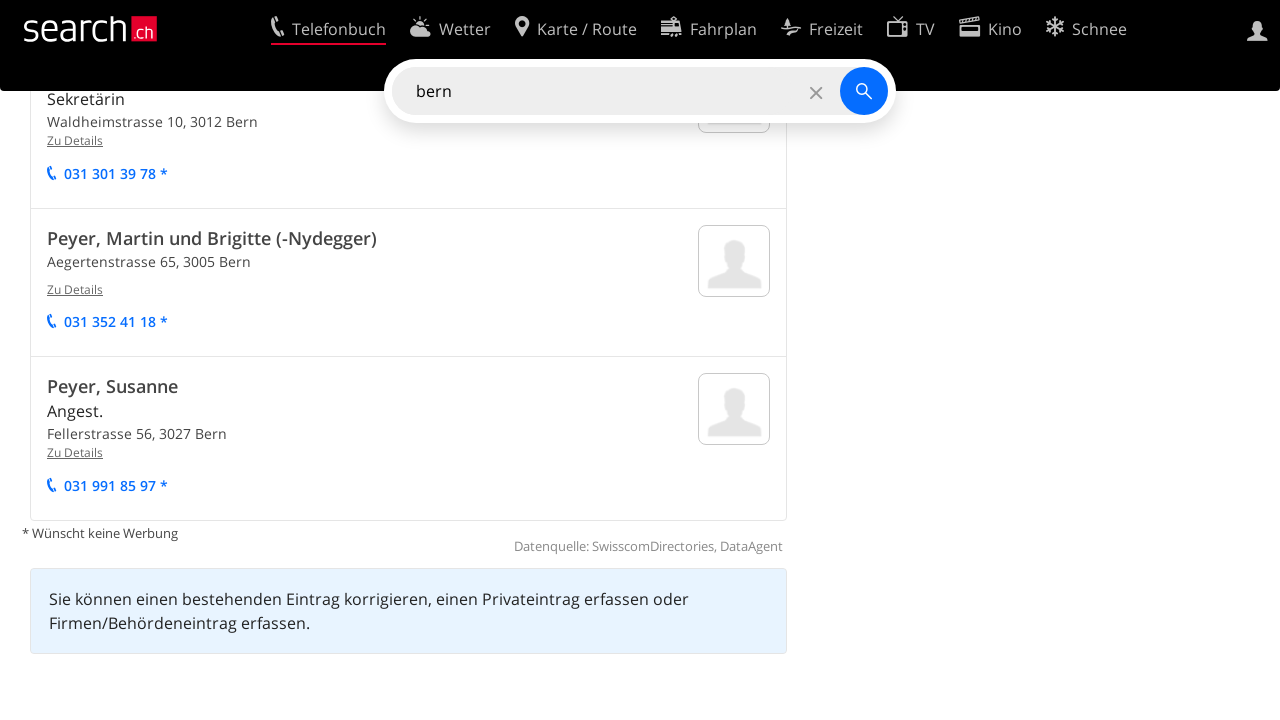

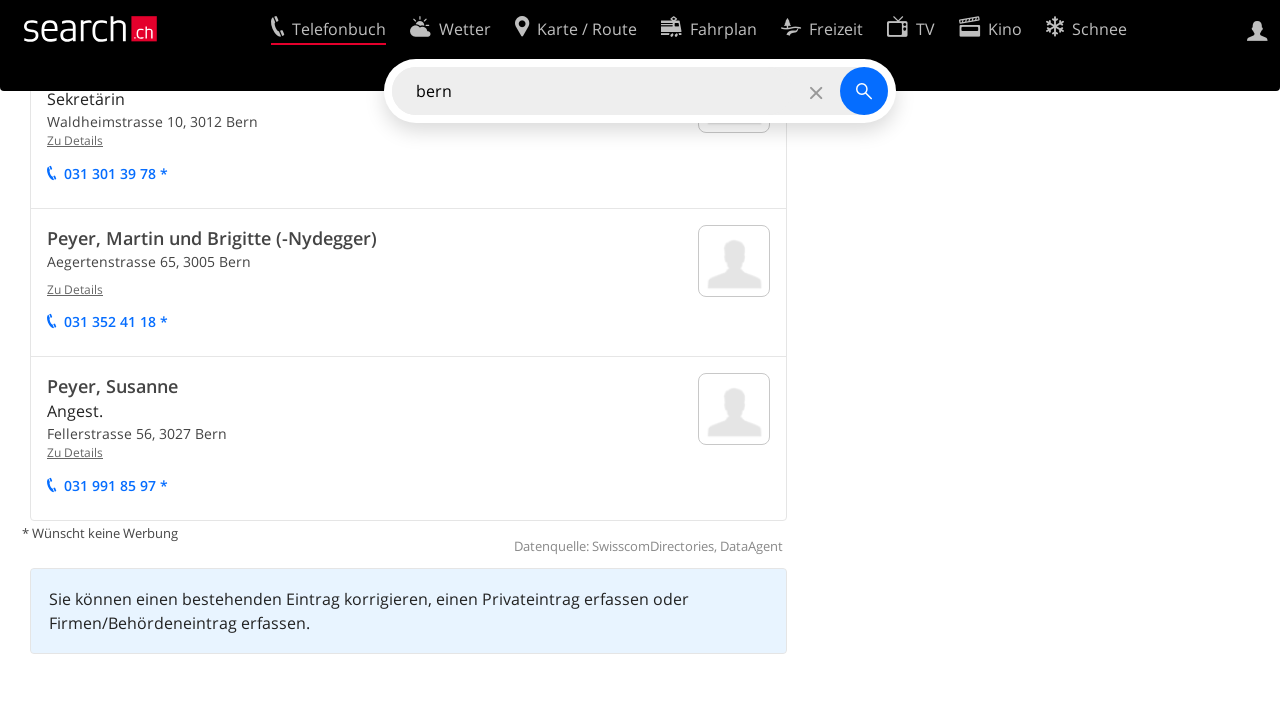